Tests lazy loading functionality and pagination on a wallpaper website by scrolling down to trigger image loading and clicking through to the next page.

Starting URL: https://www.bizhi99.com/zuixin

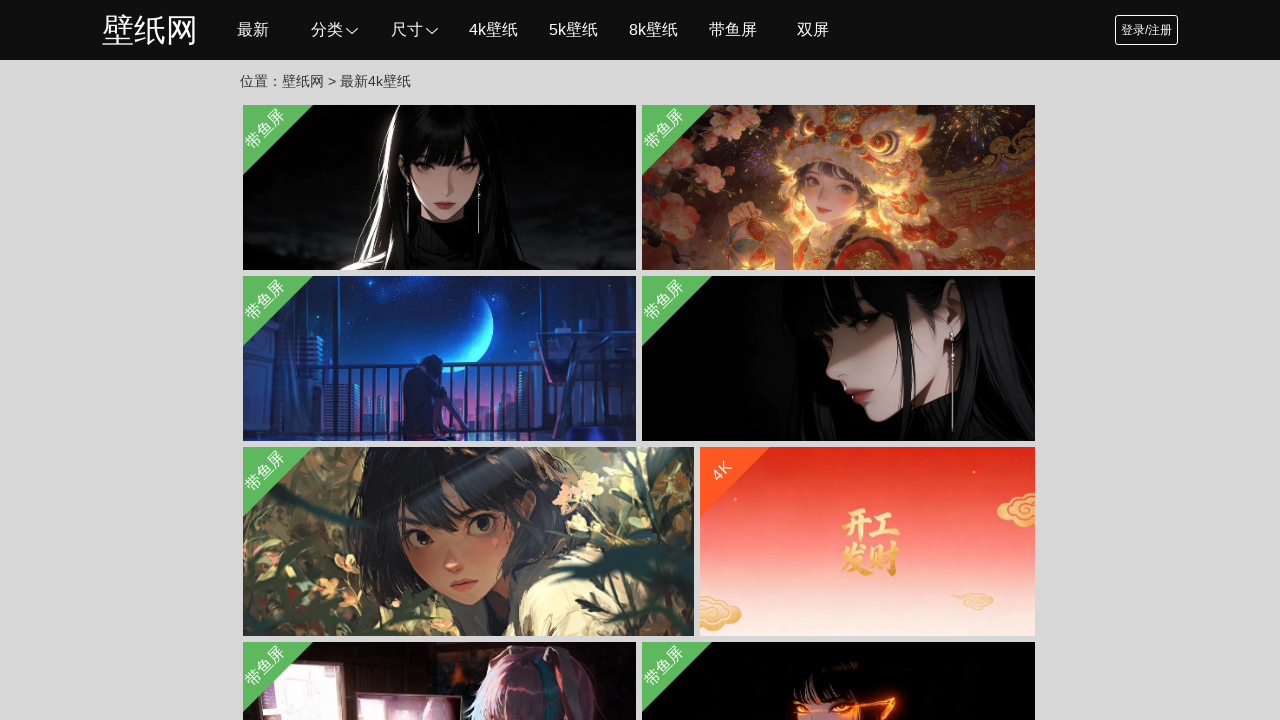

Retrieved initial scroll height of document
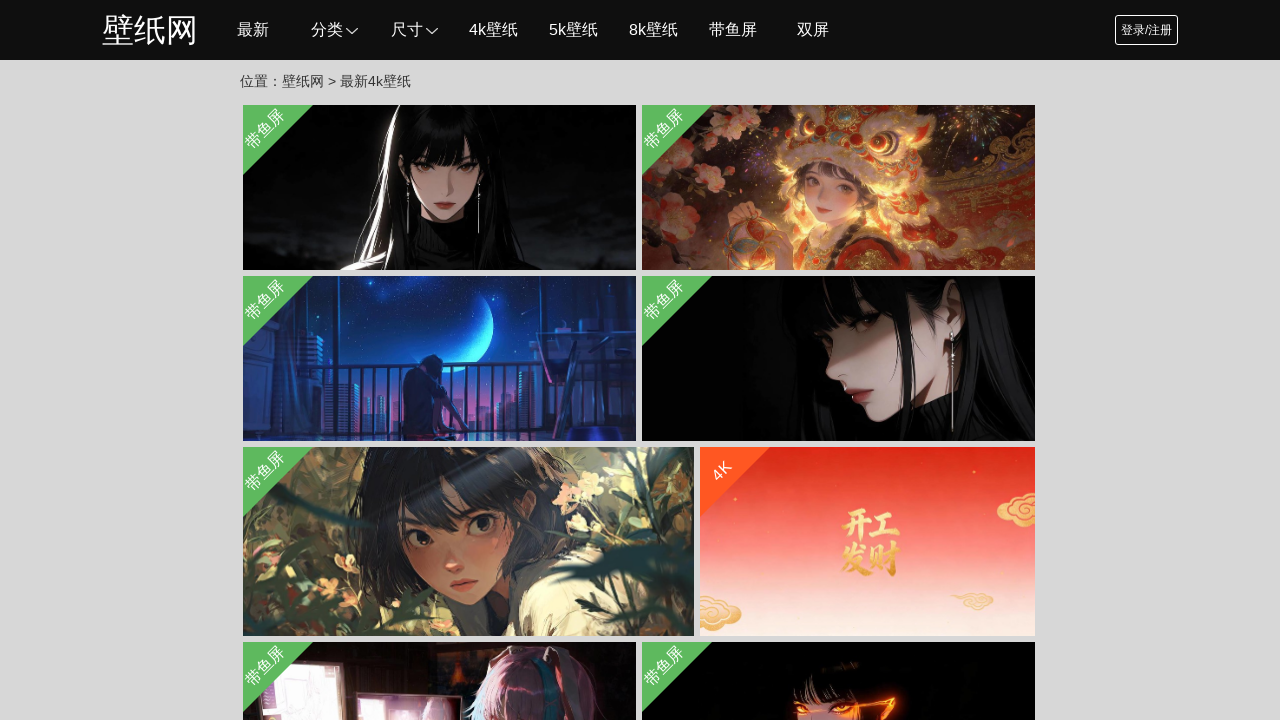

Scrolled down by 400 pixels to trigger lazy loading
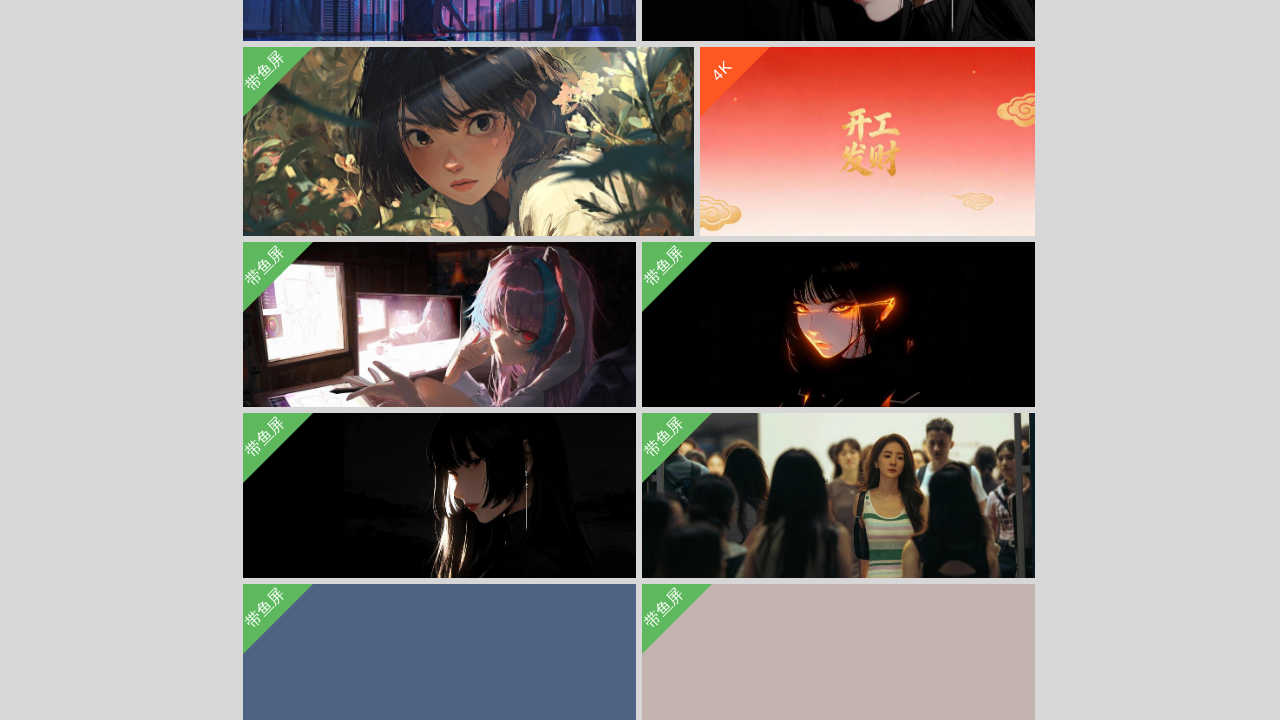

Waited 500ms for lazy-loaded content to appear
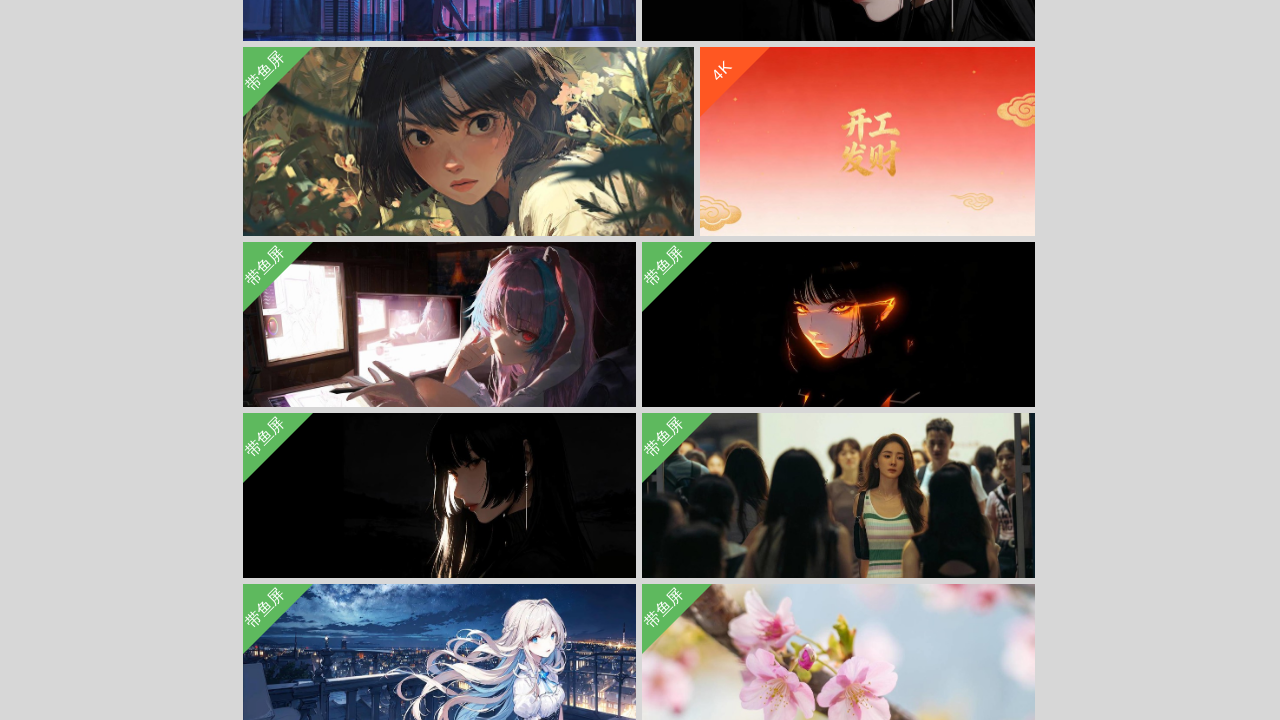

Retrieved current scroll position
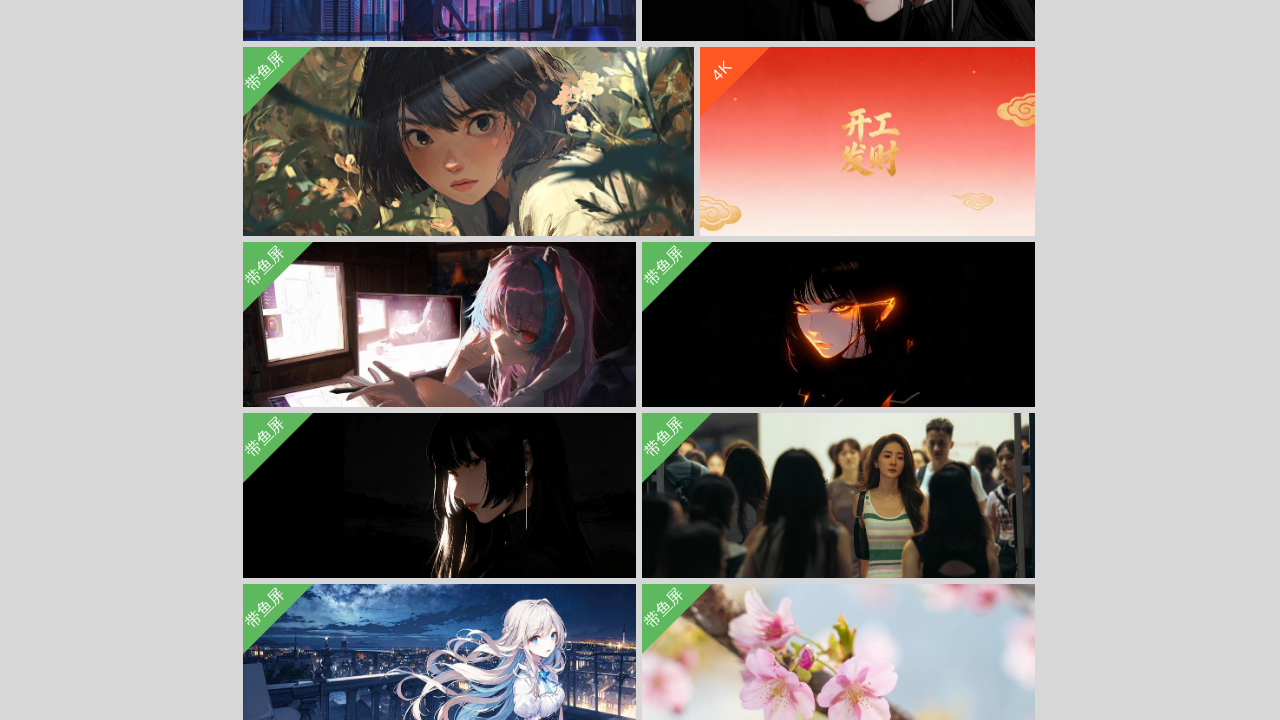

Scrolled down by 400 pixels to trigger lazy loading
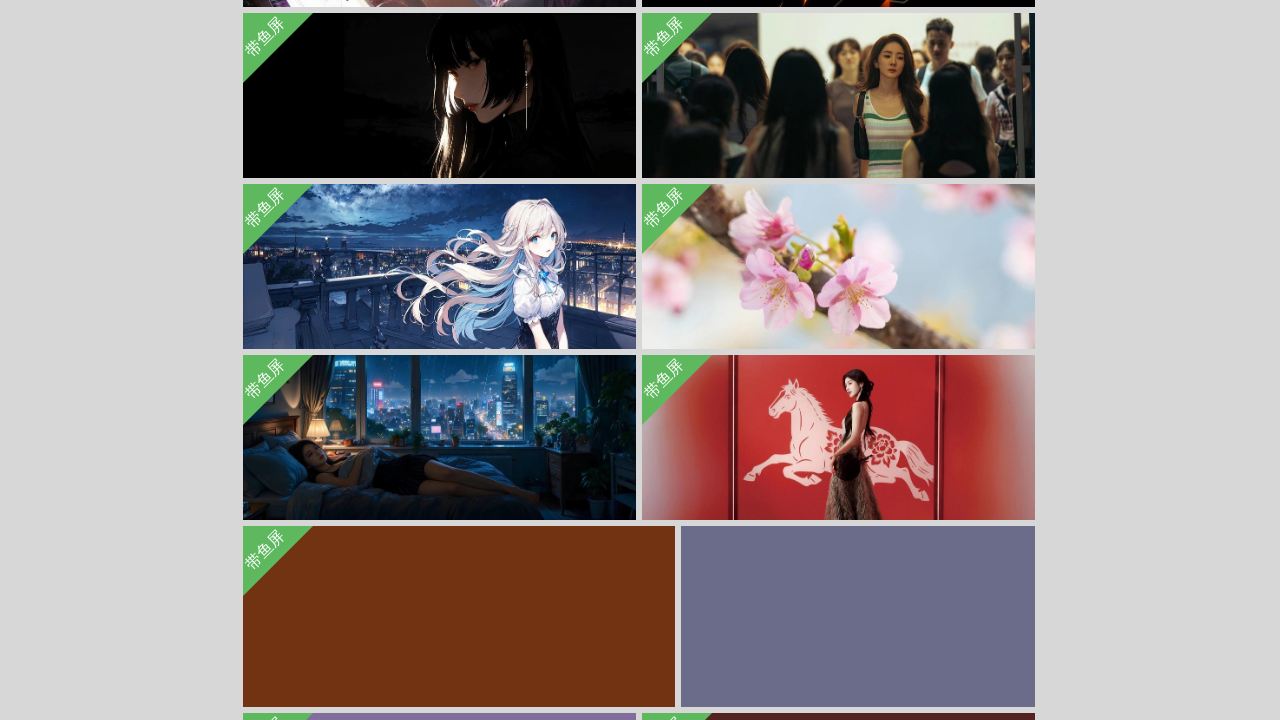

Waited 500ms for lazy-loaded content to appear
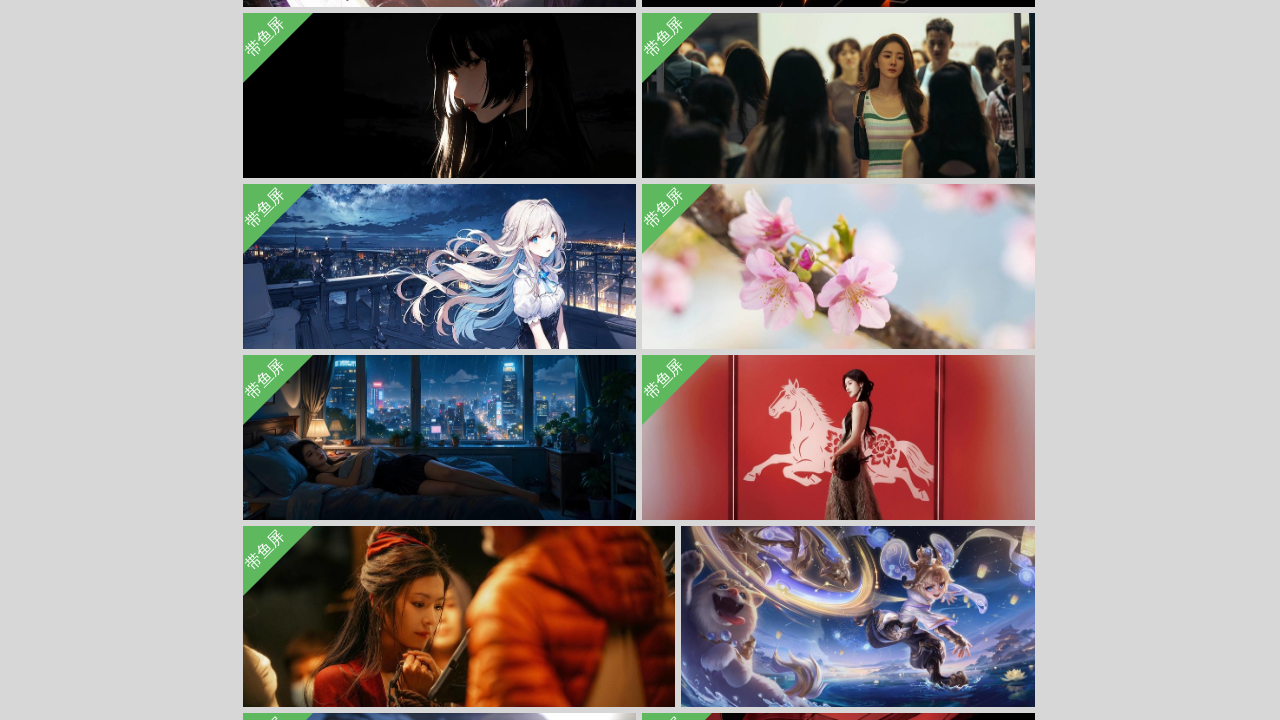

Retrieved current scroll position
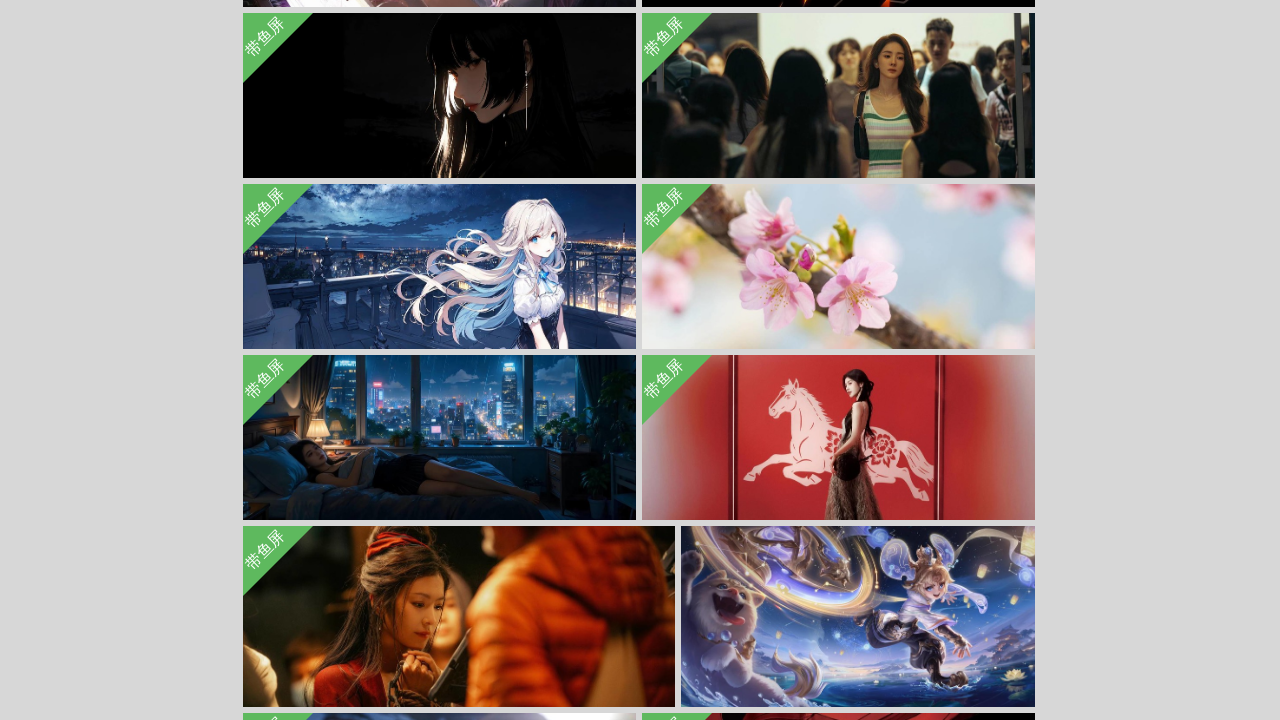

Scrolled down by 400 pixels to trigger lazy loading
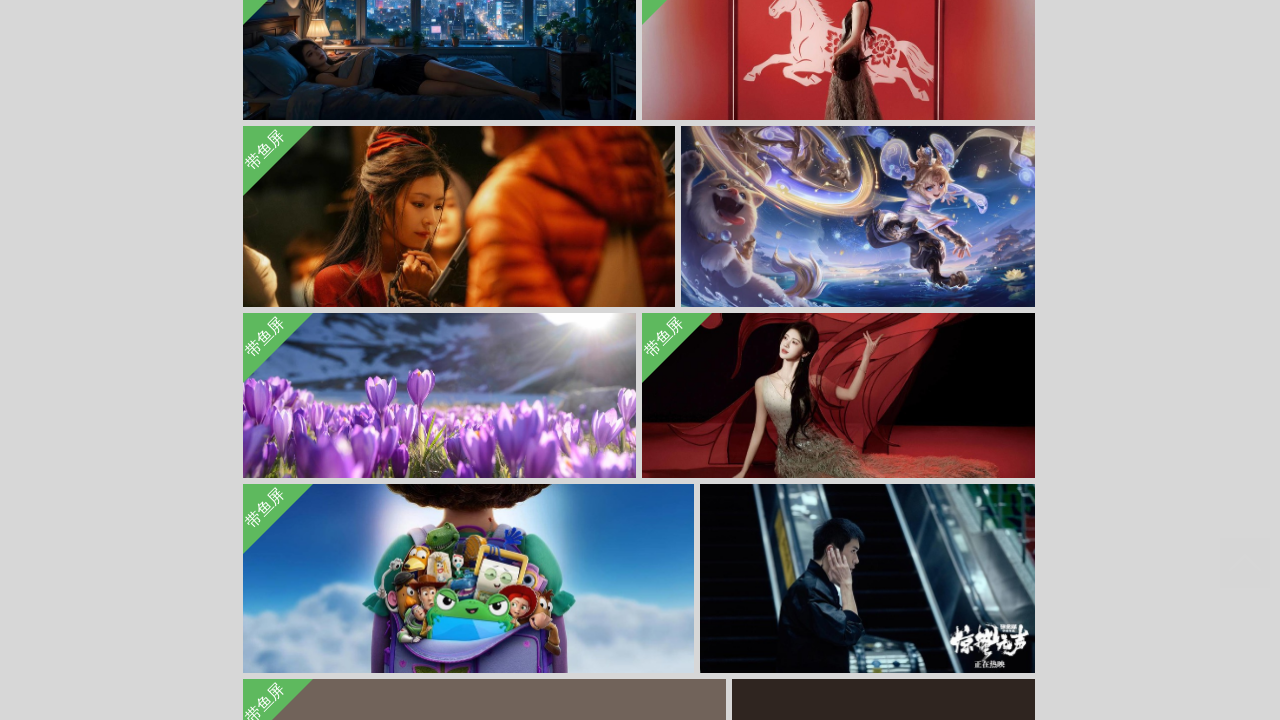

Waited 500ms for lazy-loaded content to appear
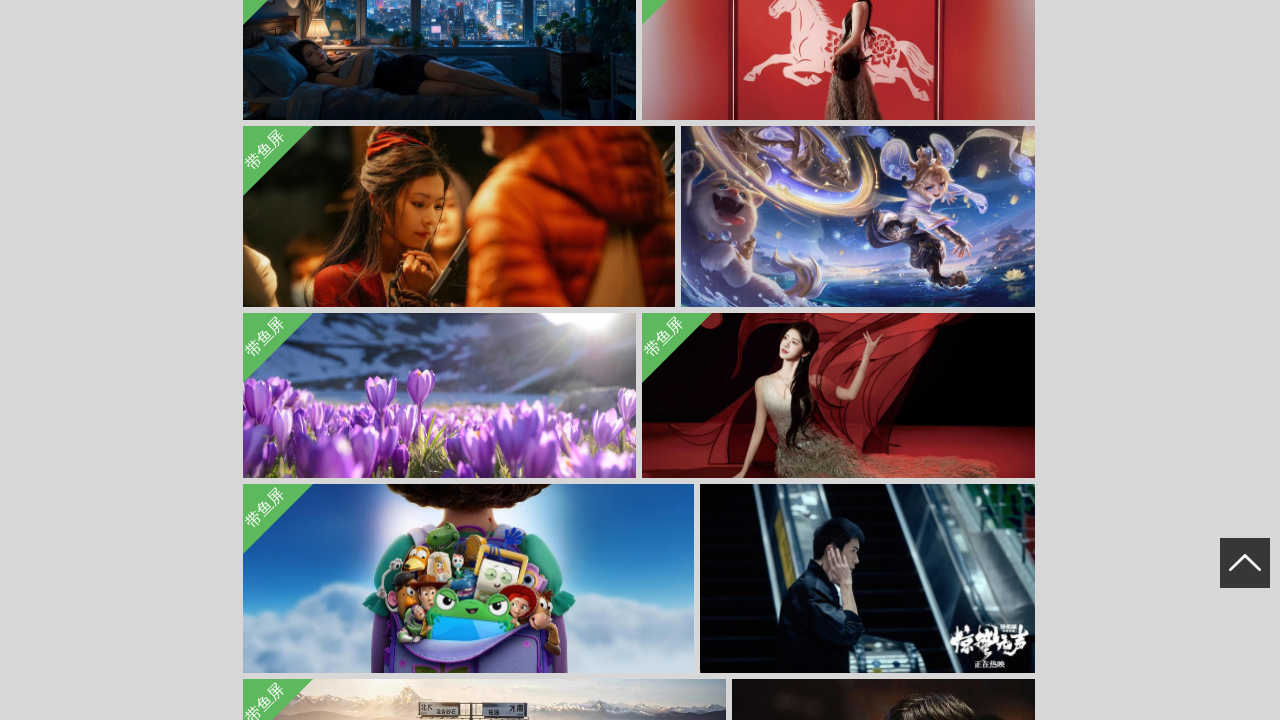

Retrieved current scroll position
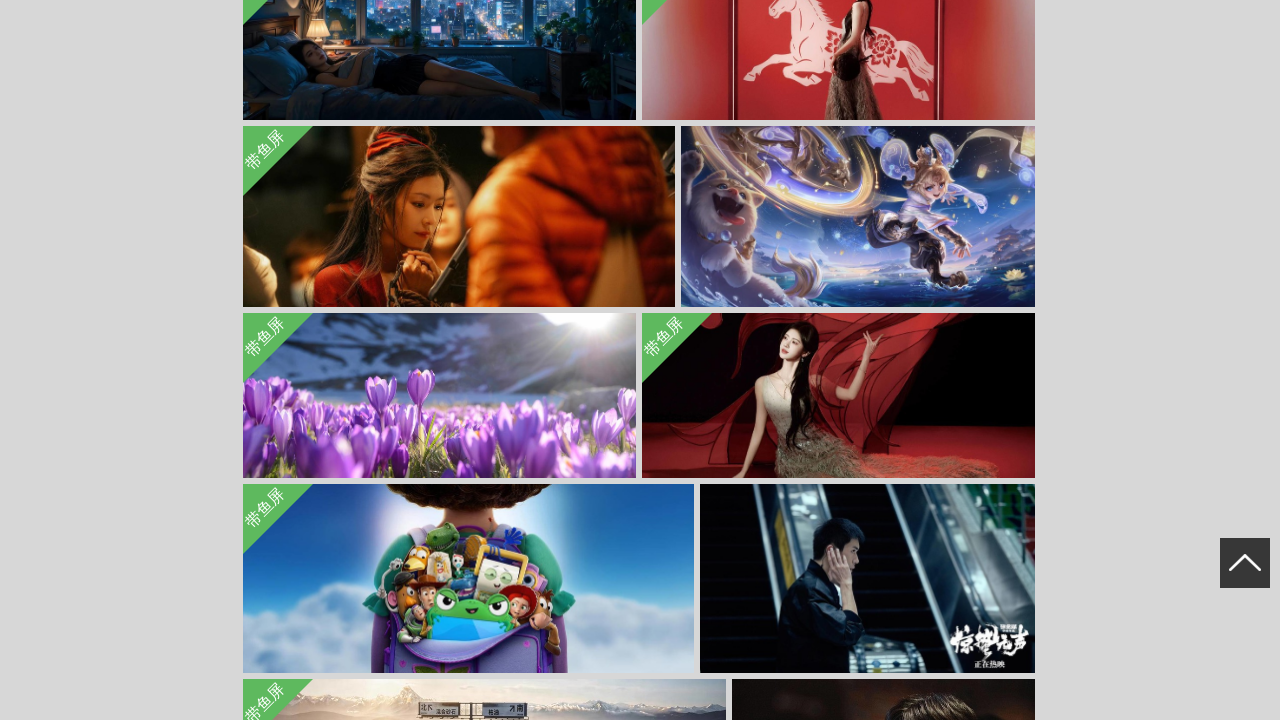

Scrolled down by 400 pixels to trigger lazy loading
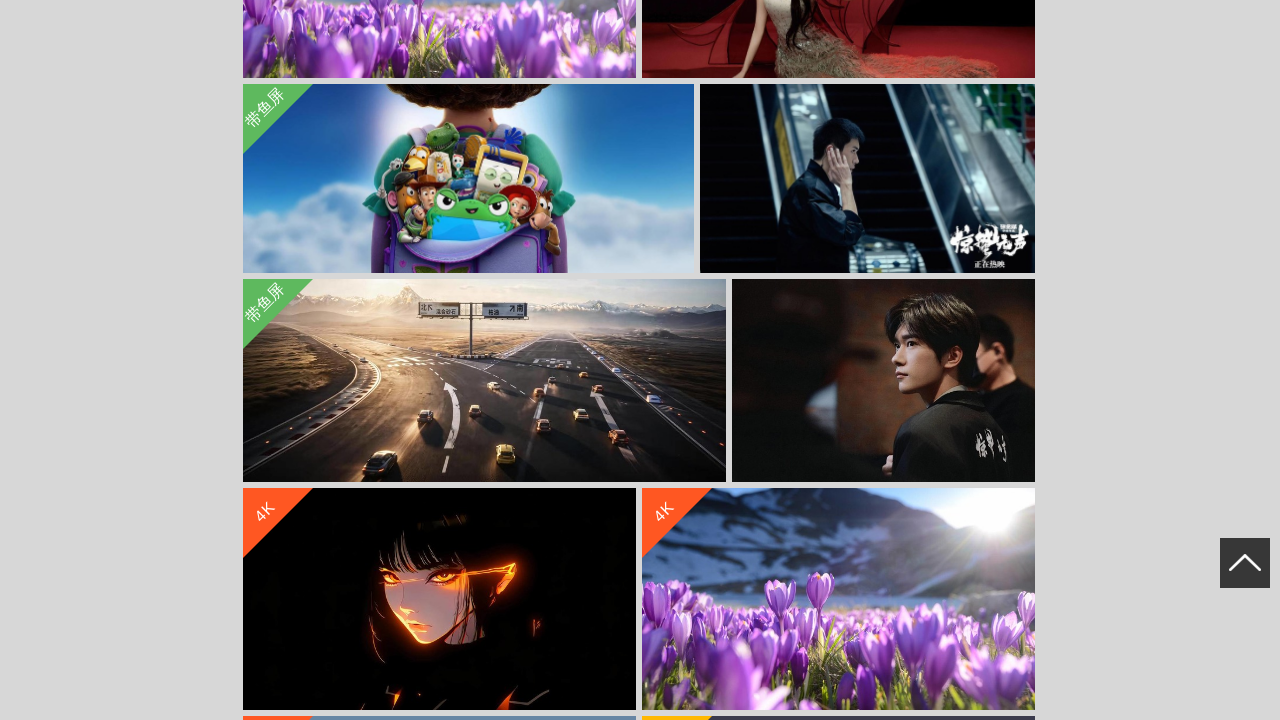

Waited 500ms for lazy-loaded content to appear
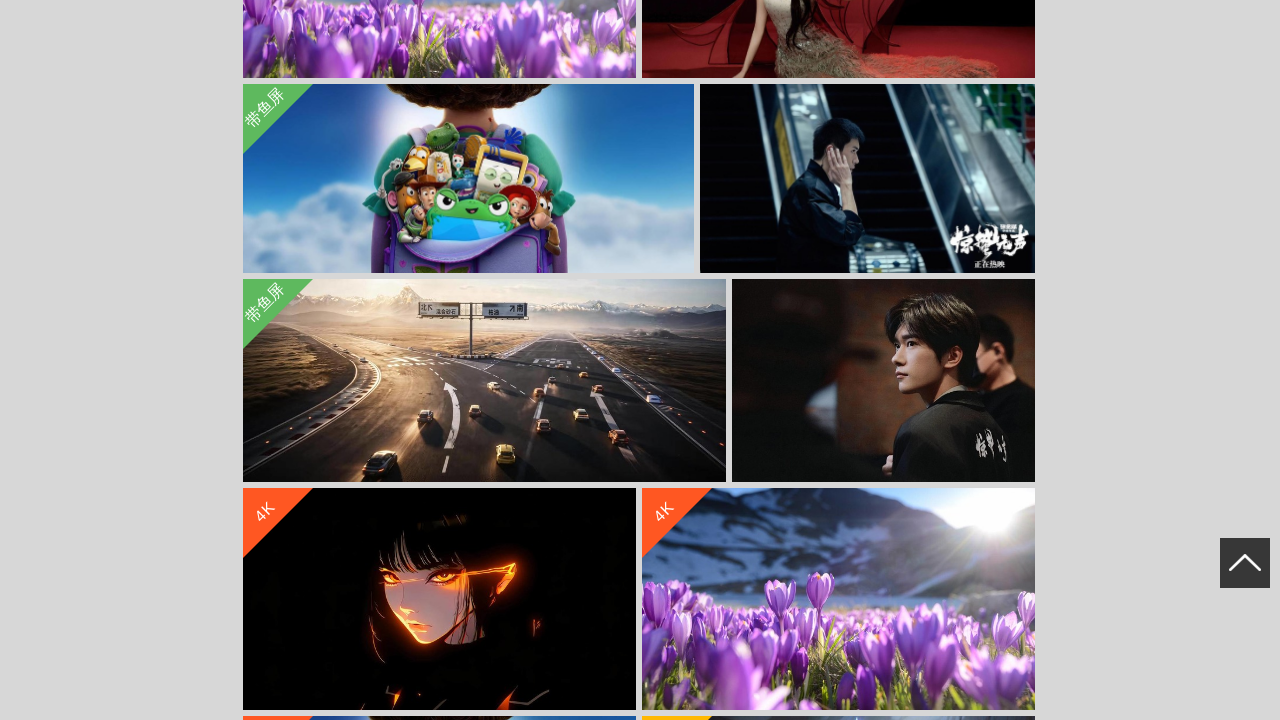

Retrieved current scroll position
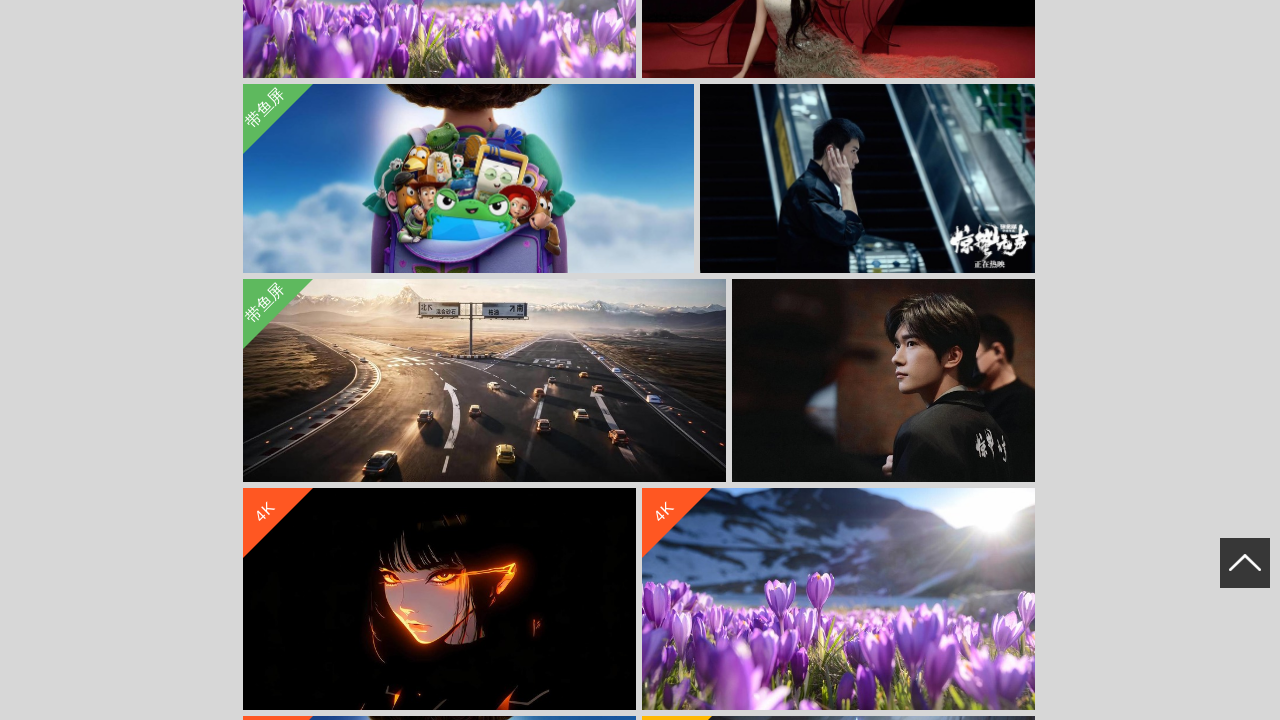

Scrolled down by 400 pixels to trigger lazy loading
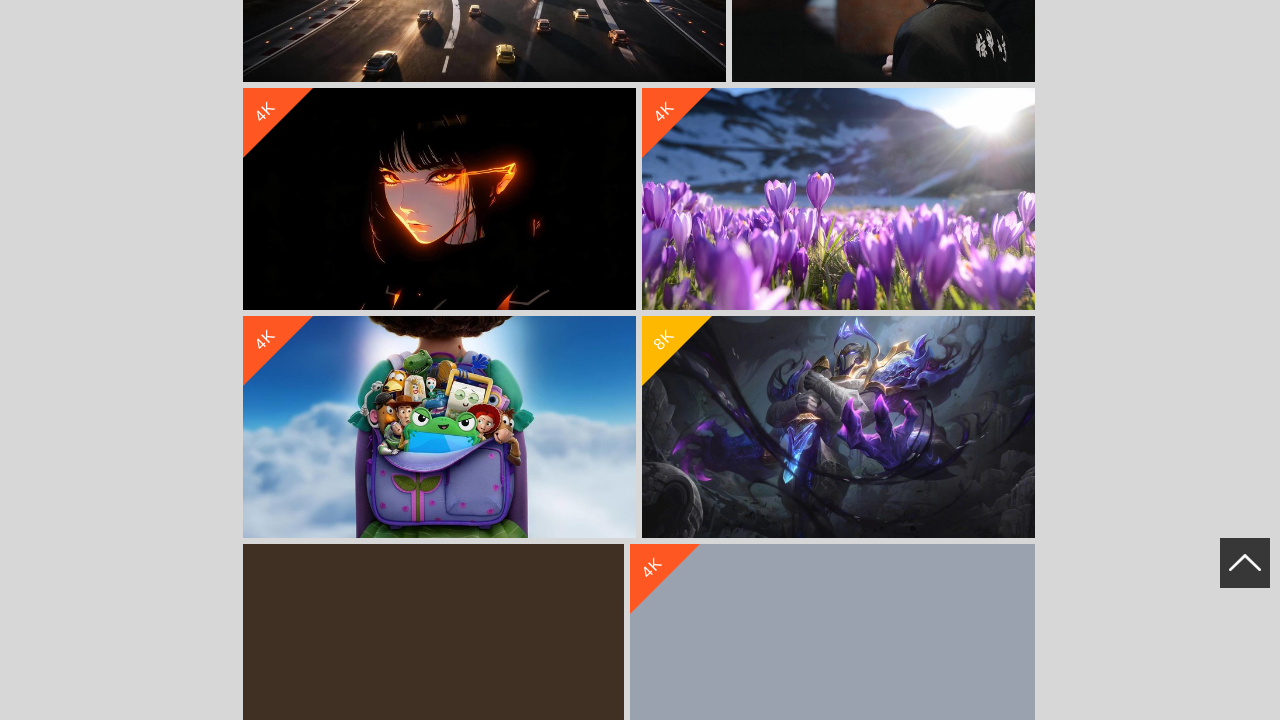

Waited 500ms for lazy-loaded content to appear
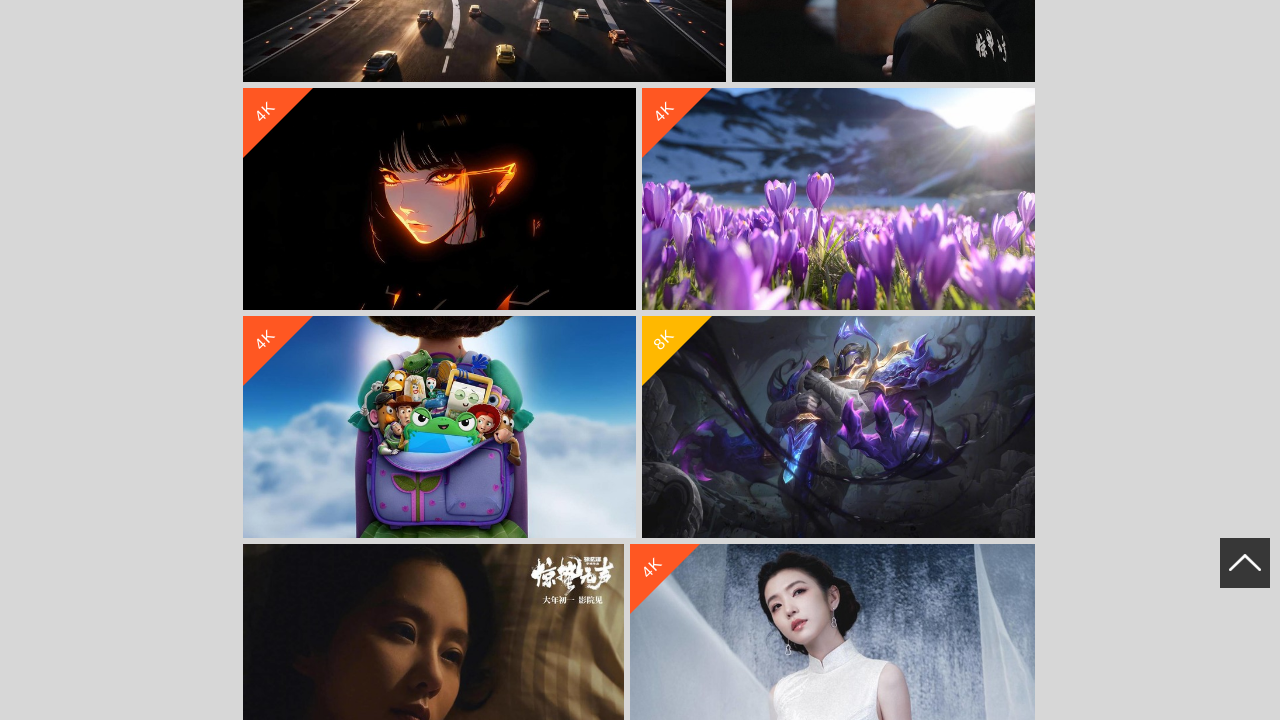

Retrieved current scroll position
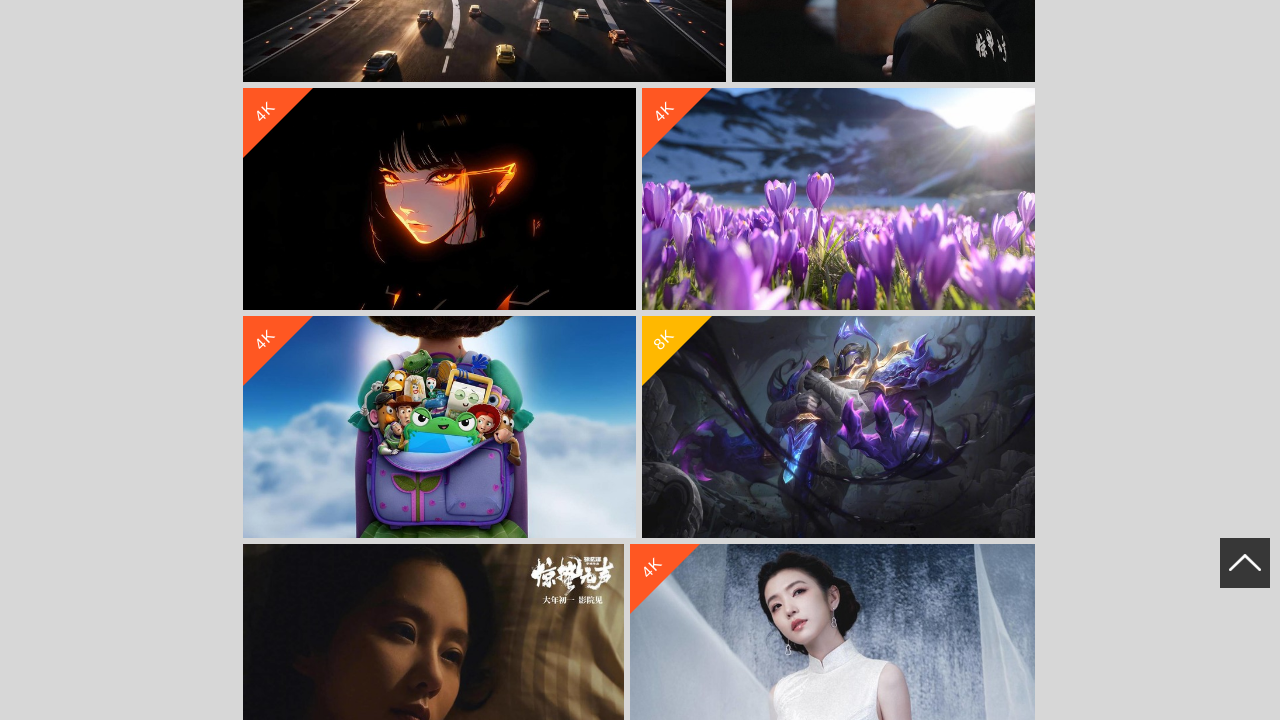

Scrolled down by 400 pixels to trigger lazy loading
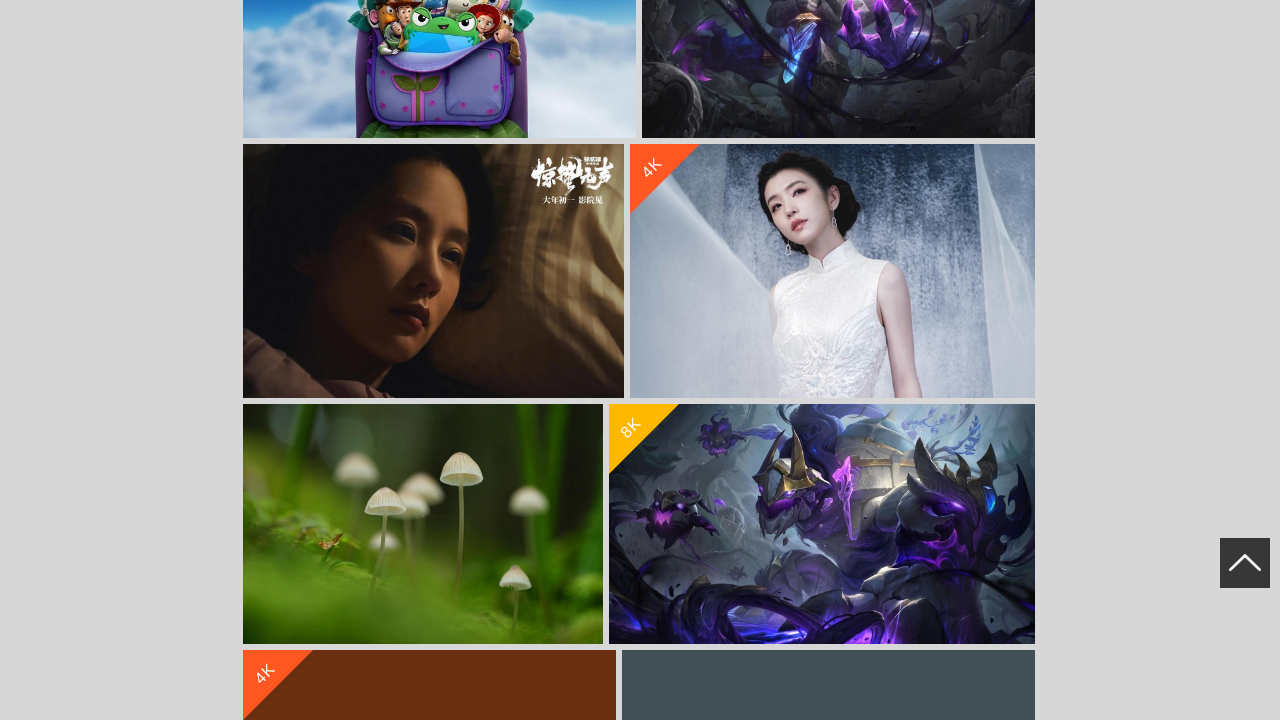

Waited 500ms for lazy-loaded content to appear
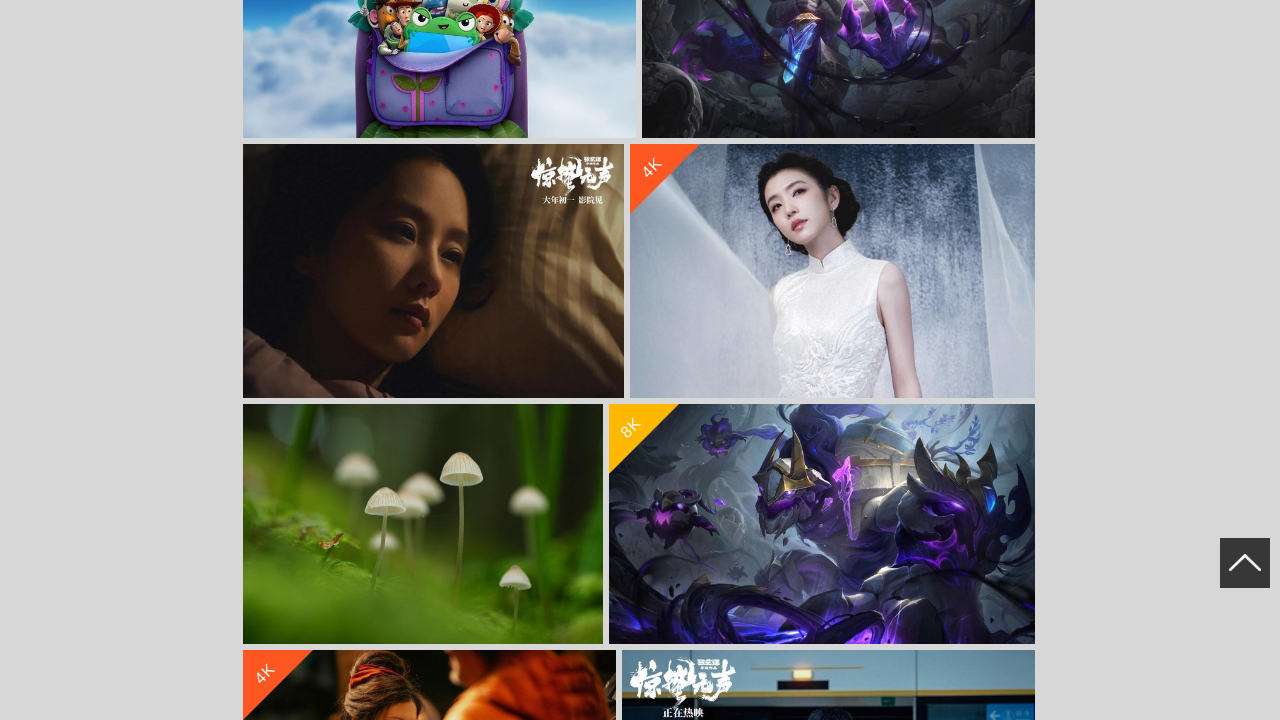

Retrieved current scroll position
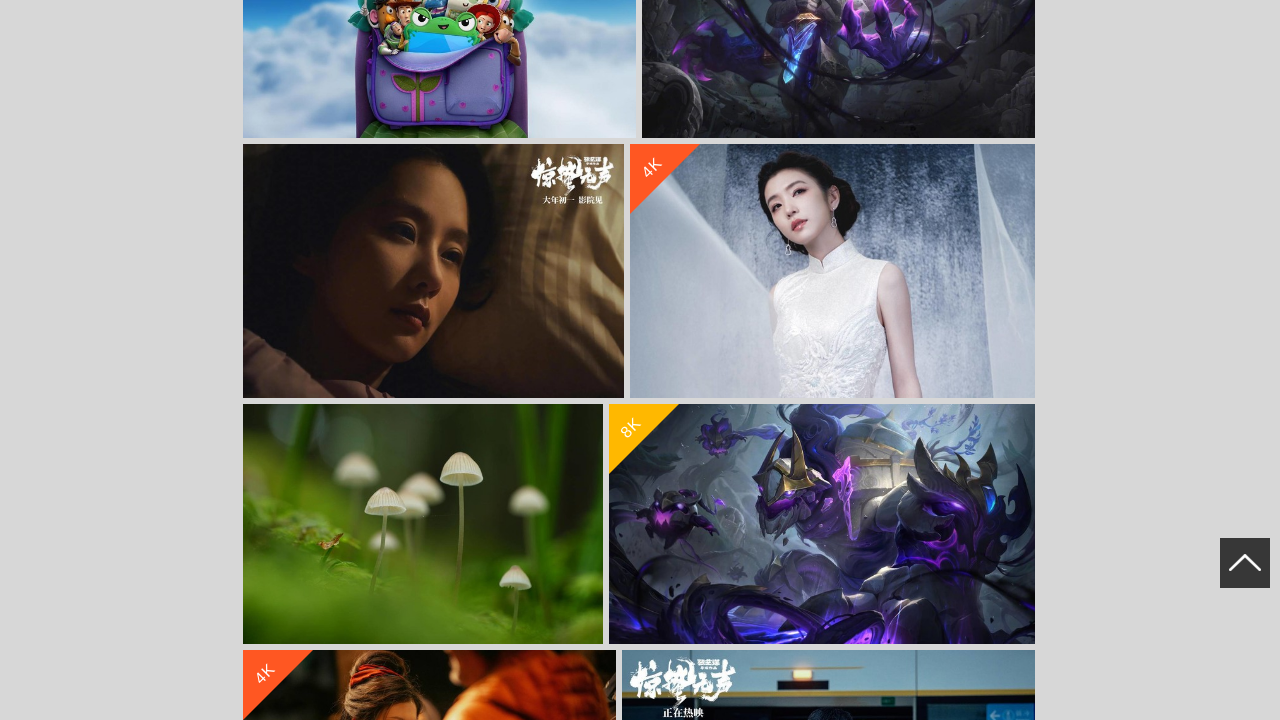

Scrolled down by 400 pixels to trigger lazy loading
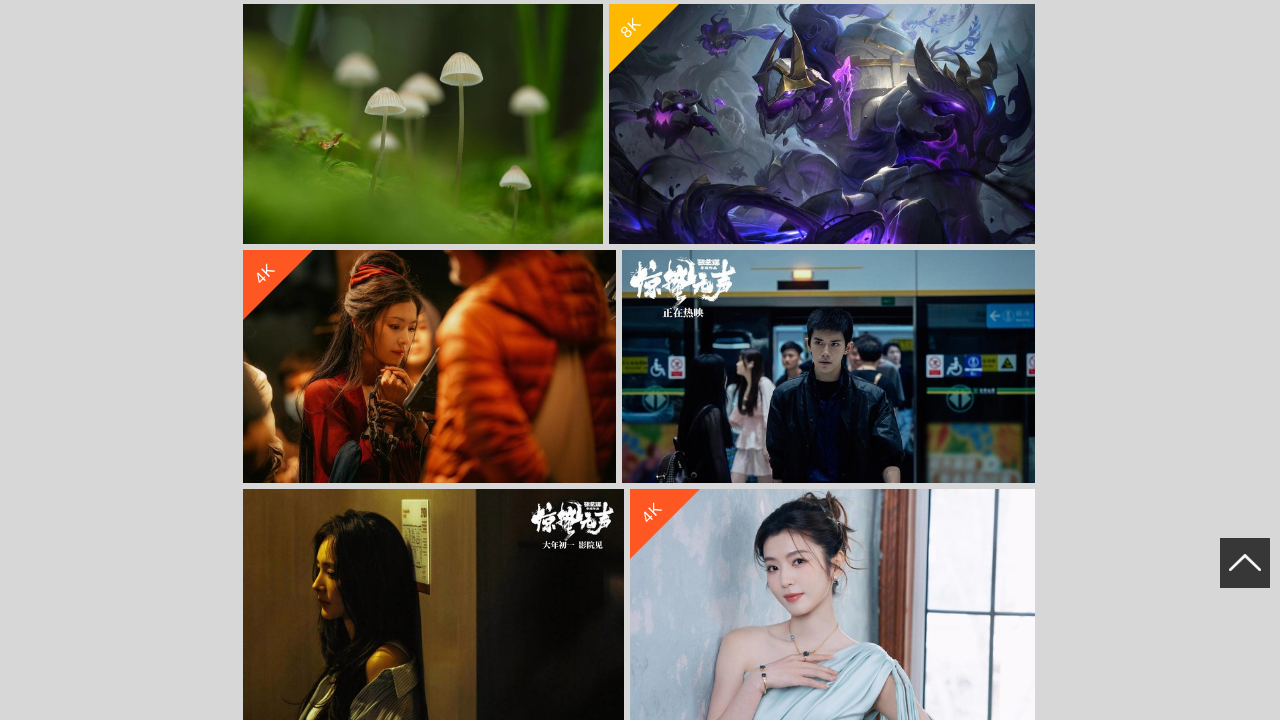

Waited 500ms for lazy-loaded content to appear
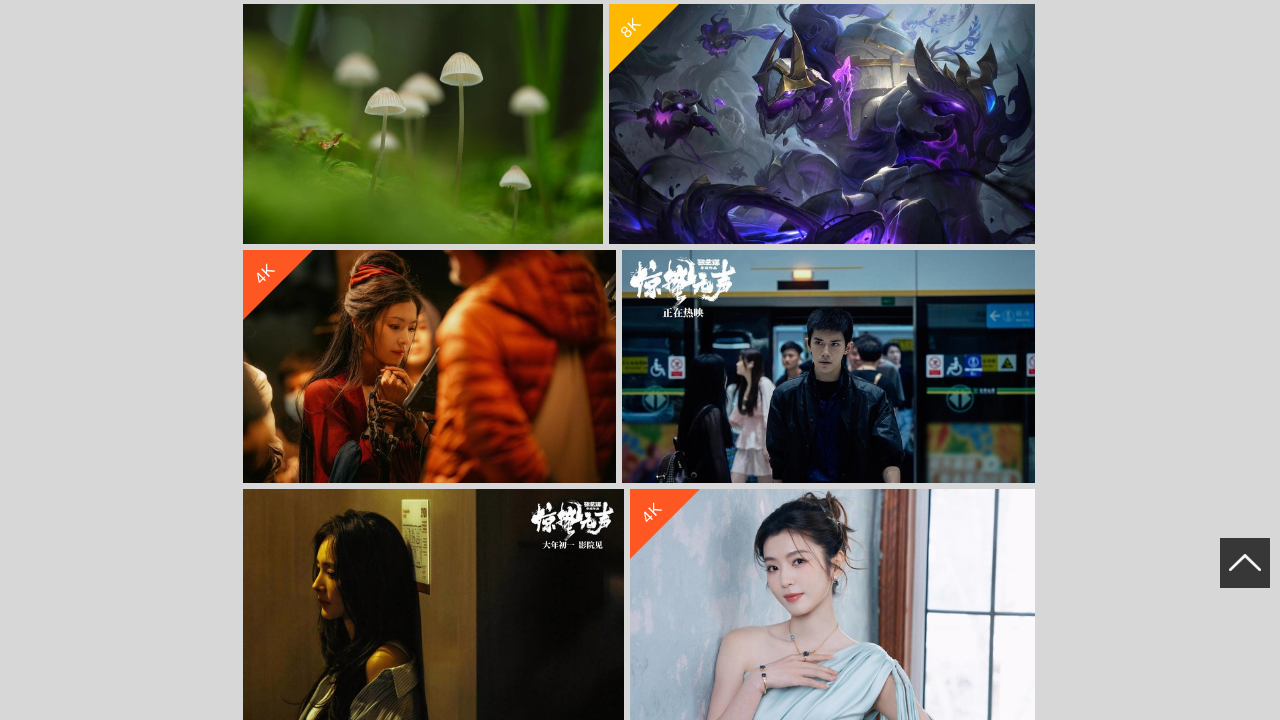

Retrieved current scroll position
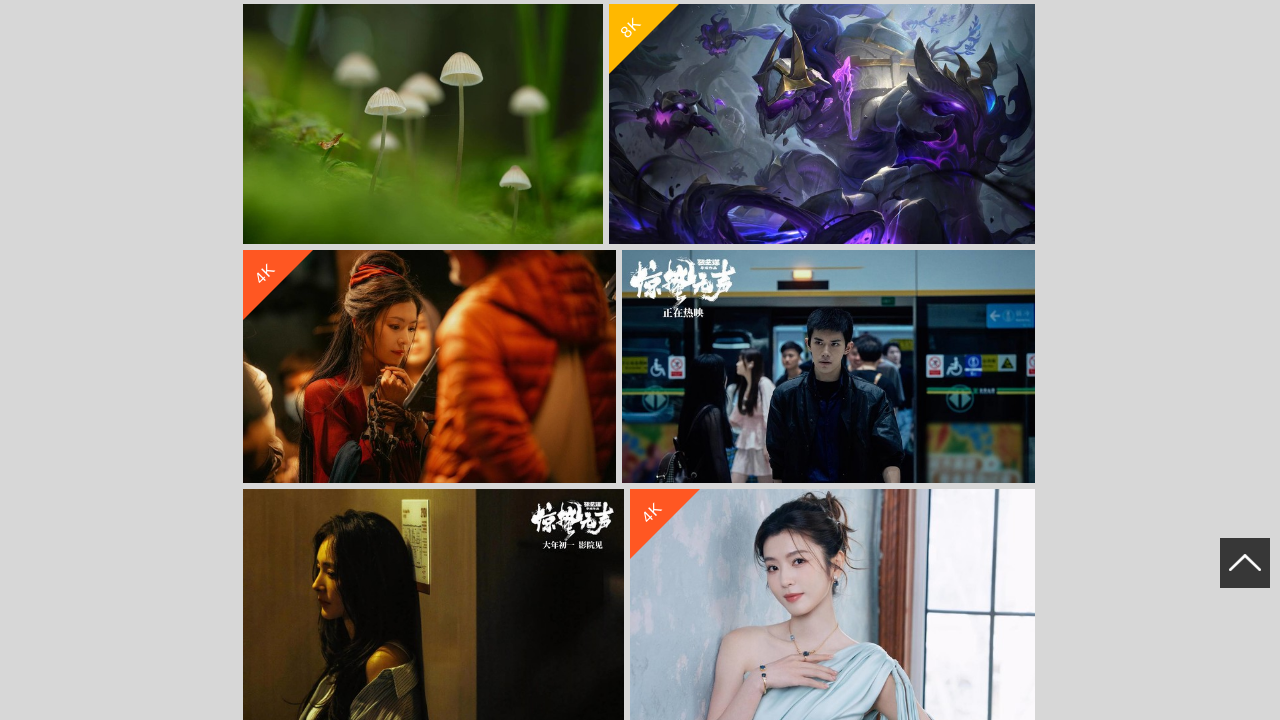

Scrolled down by 400 pixels to trigger lazy loading
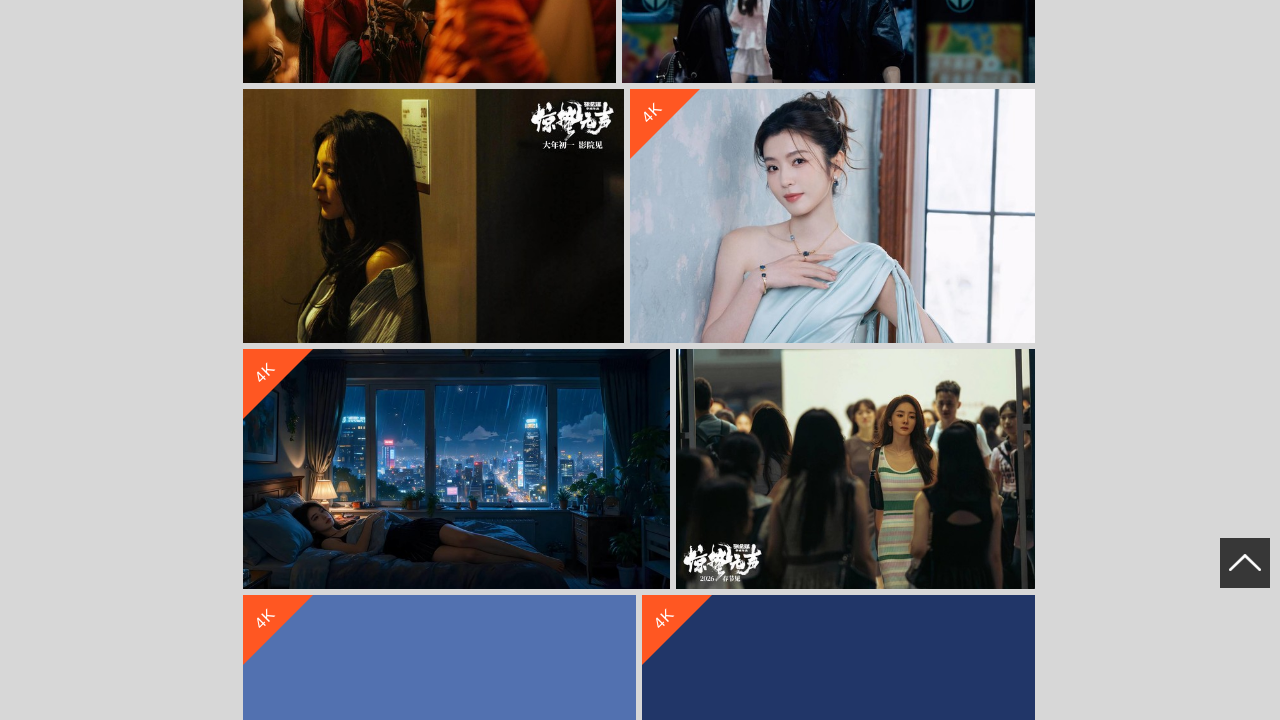

Waited 500ms for lazy-loaded content to appear
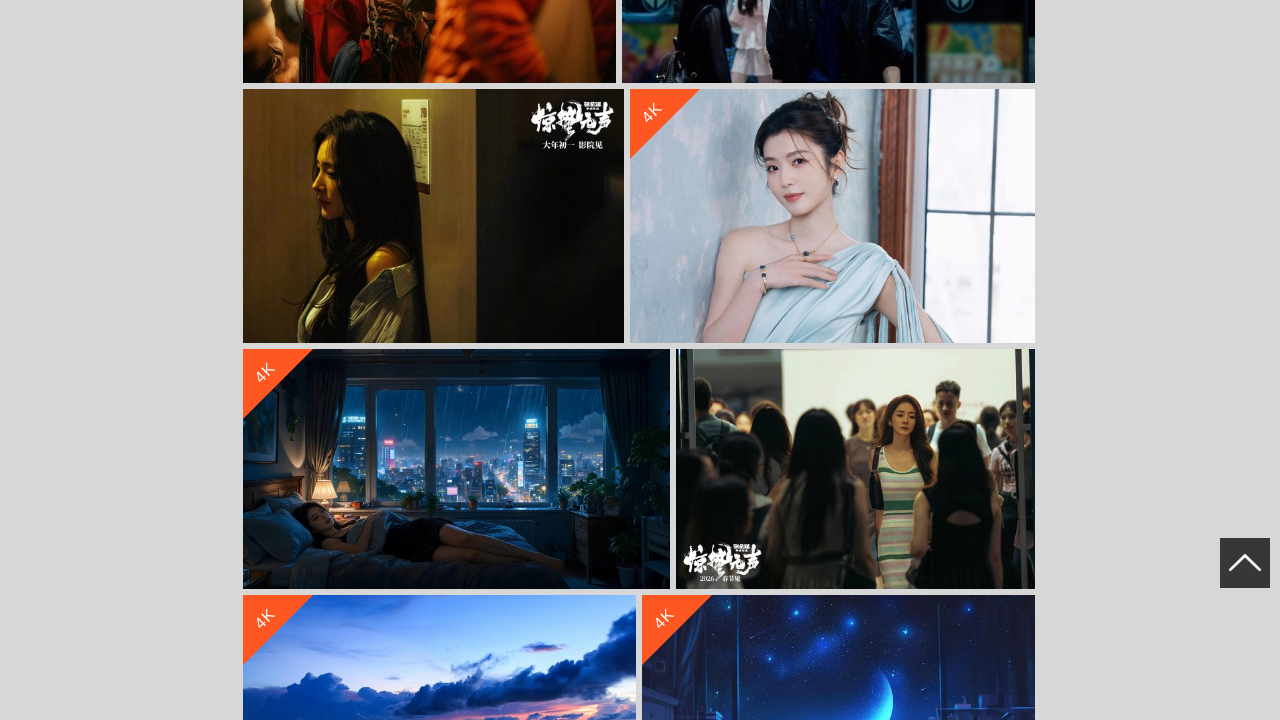

Retrieved current scroll position
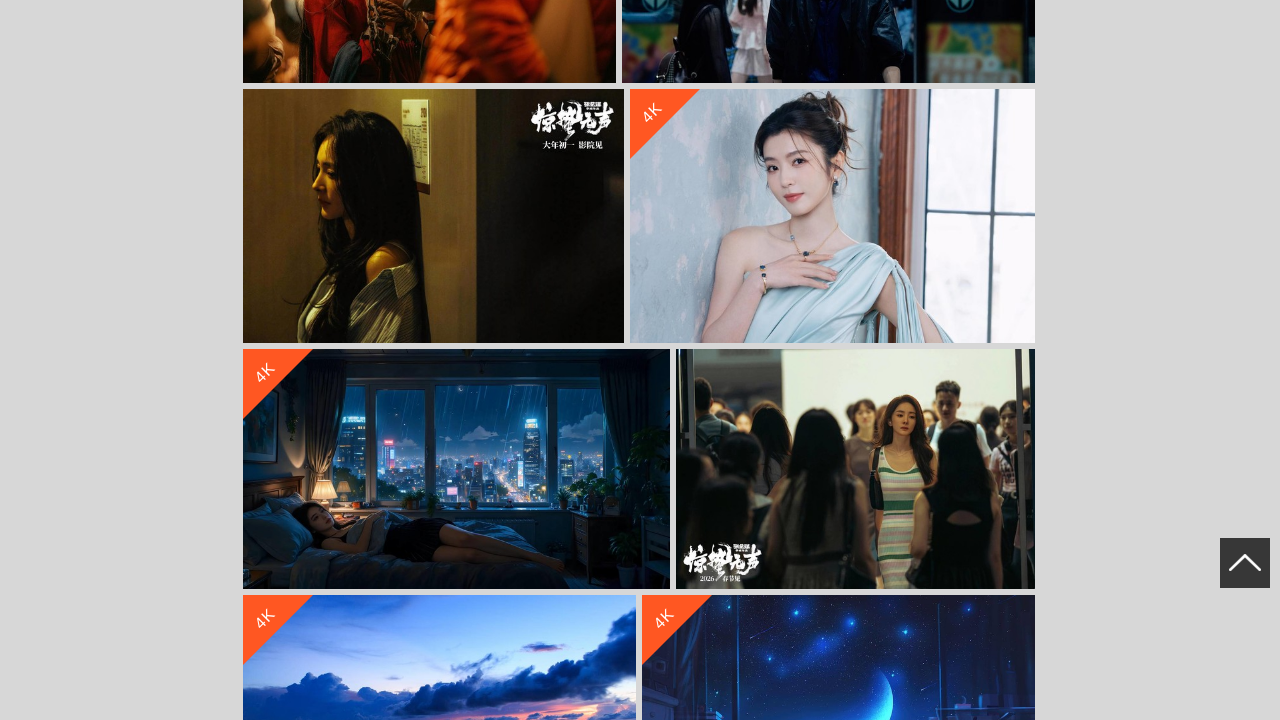

Scrolled down by 400 pixels to trigger lazy loading
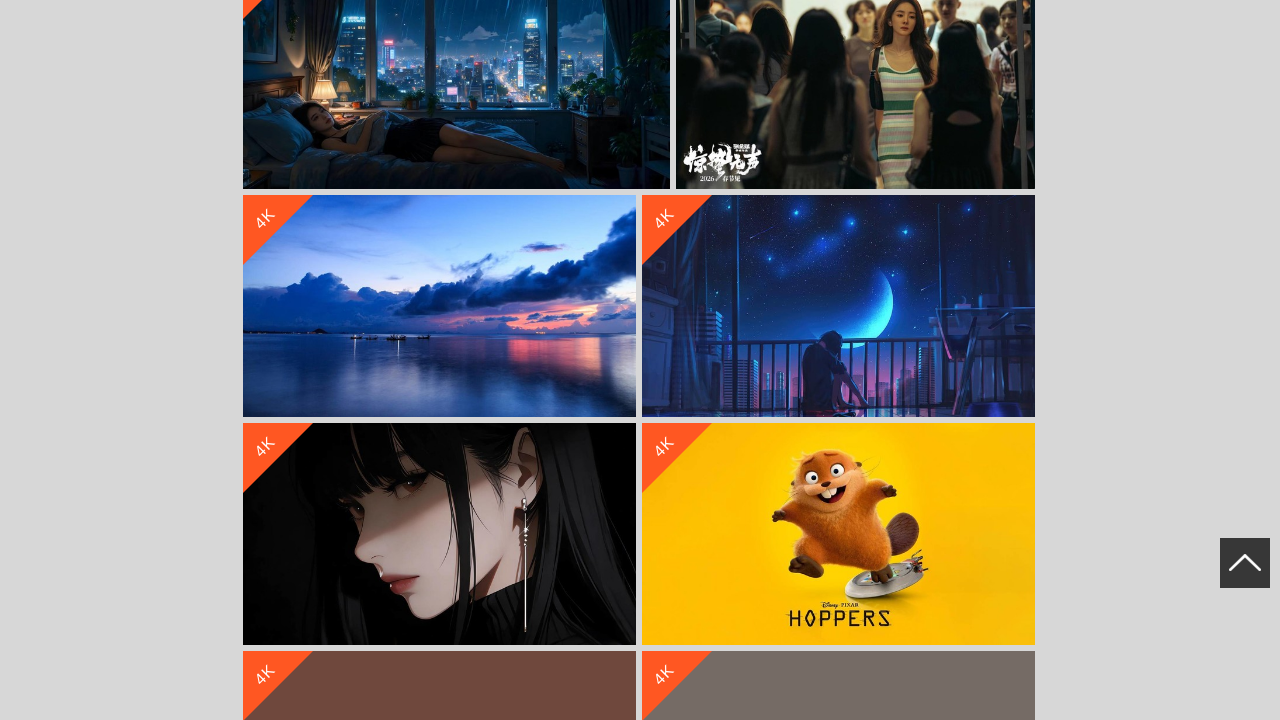

Waited 500ms for lazy-loaded content to appear
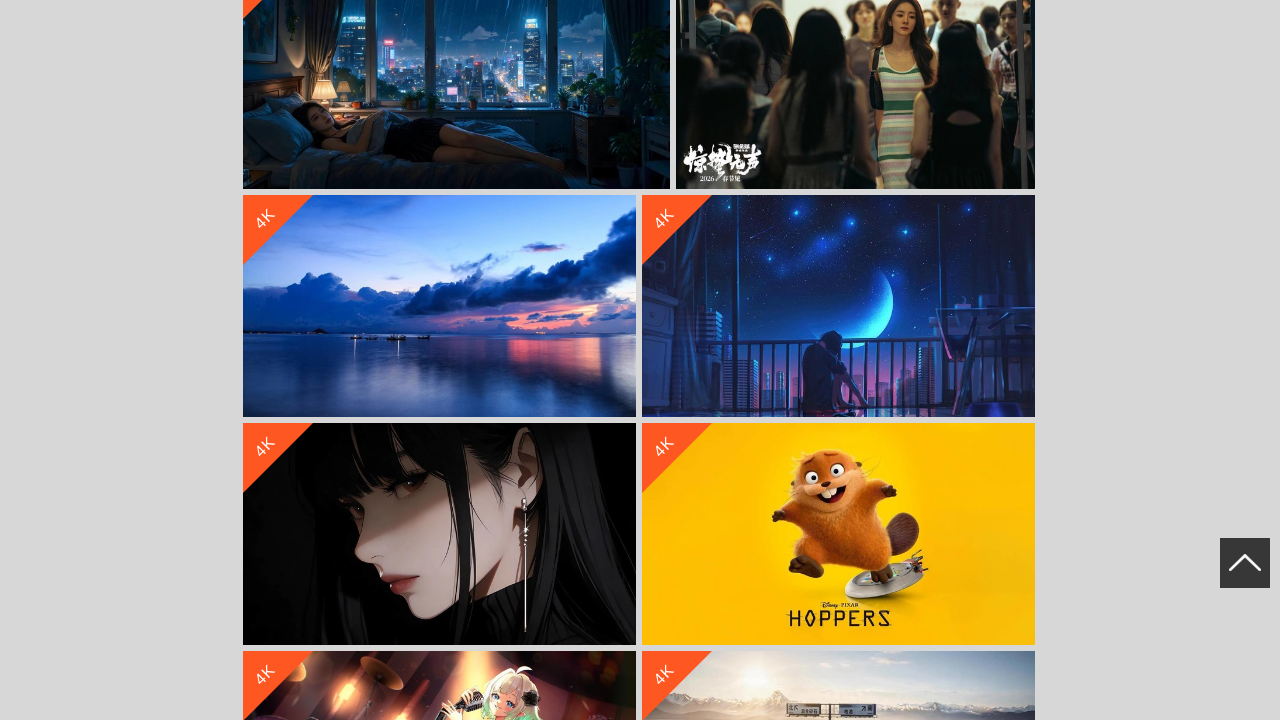

Retrieved current scroll position
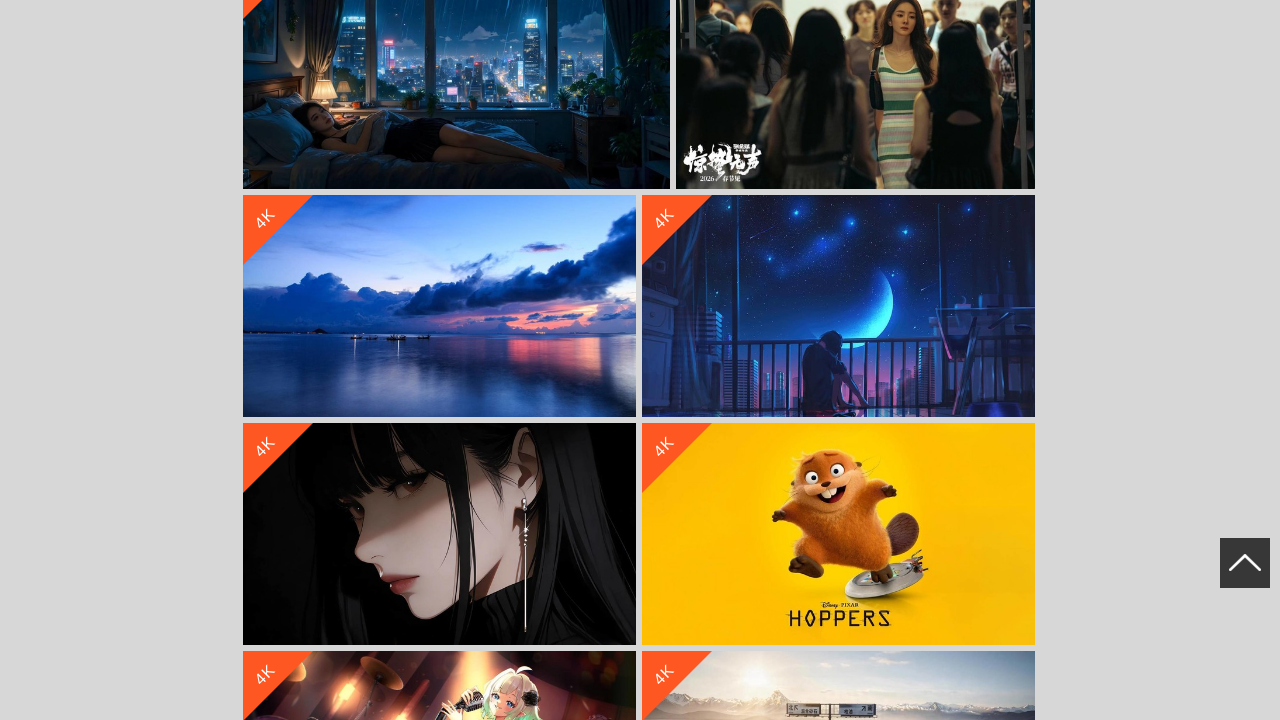

Scrolled down by 400 pixels to trigger lazy loading
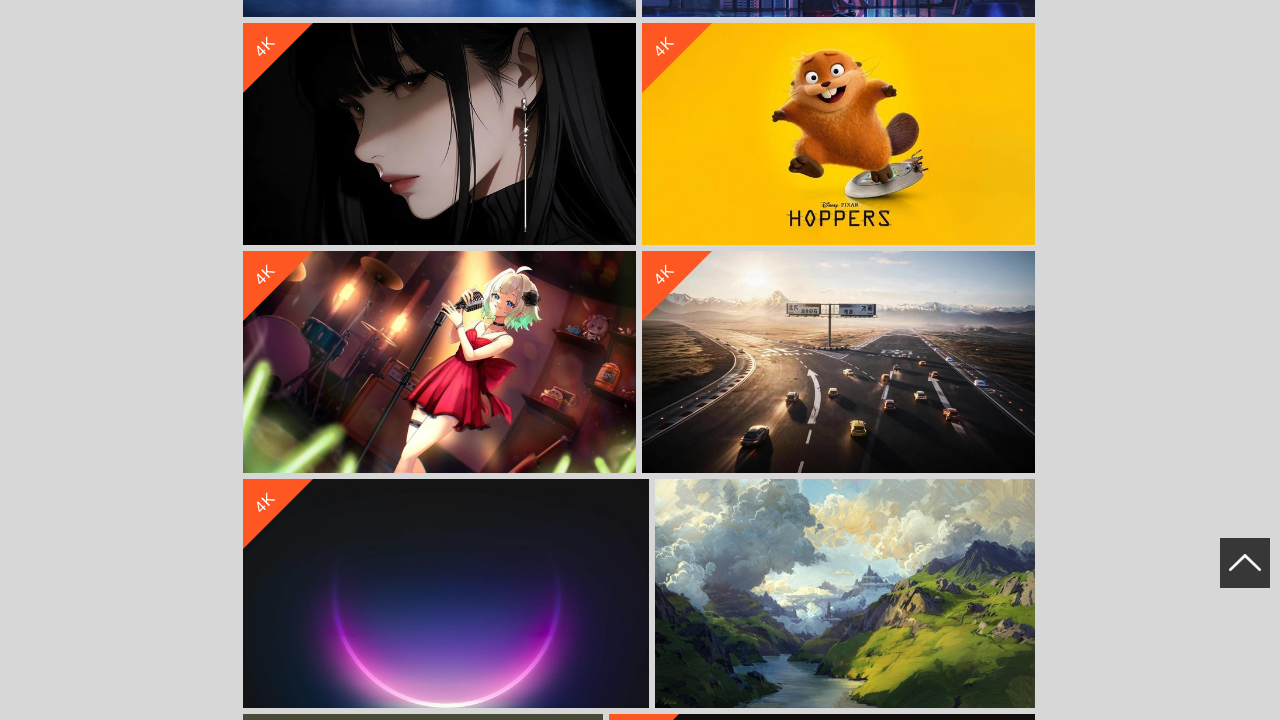

Waited 500ms for lazy-loaded content to appear
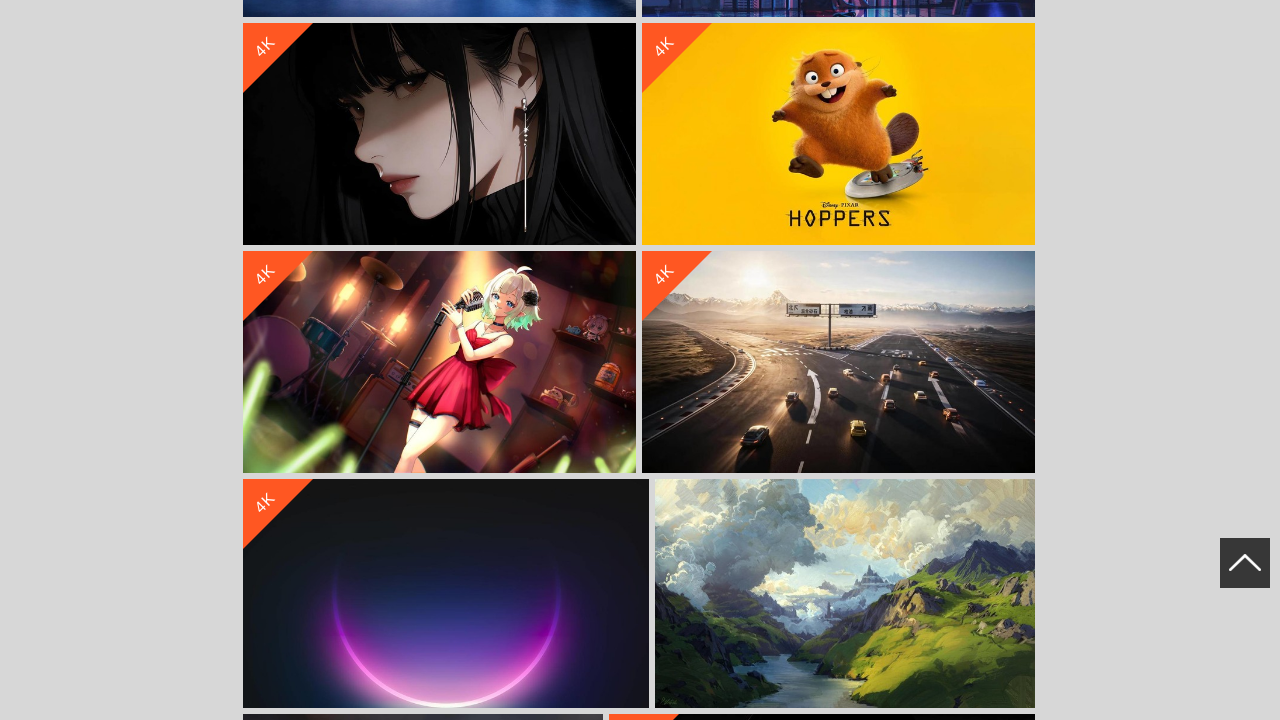

Retrieved current scroll position
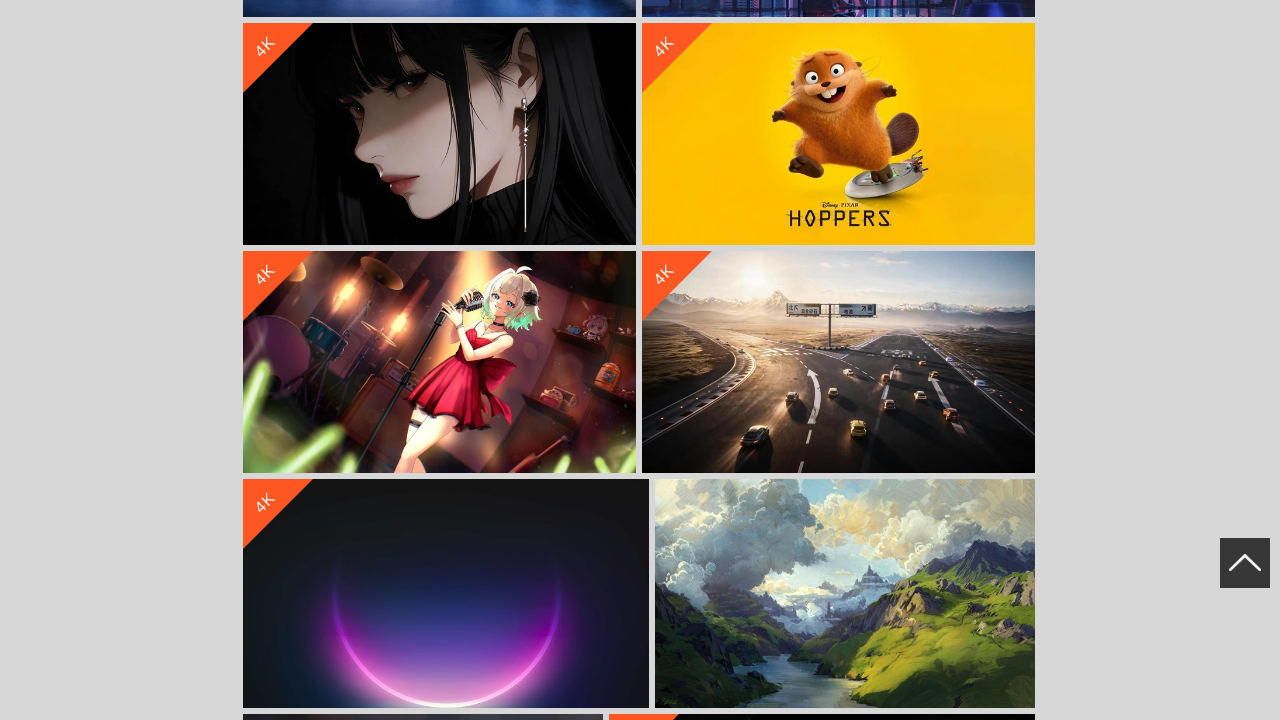

Scrolled down by 400 pixels to trigger lazy loading
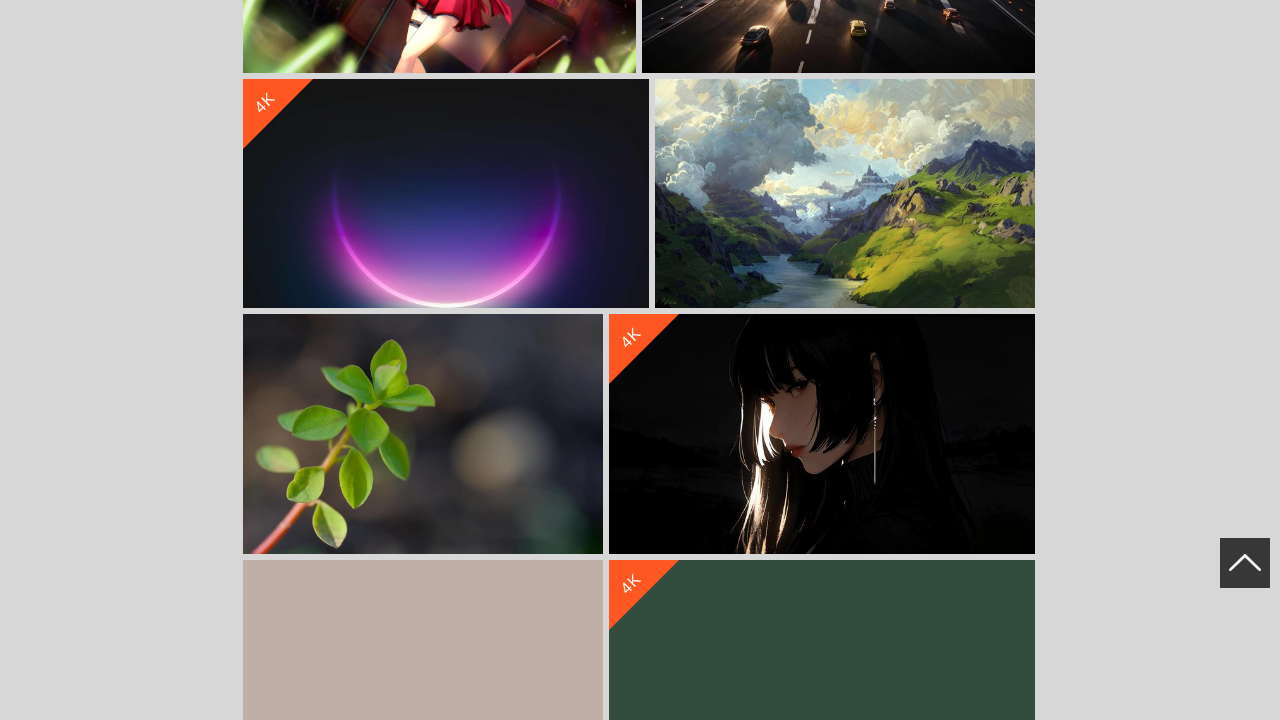

Waited 500ms for lazy-loaded content to appear
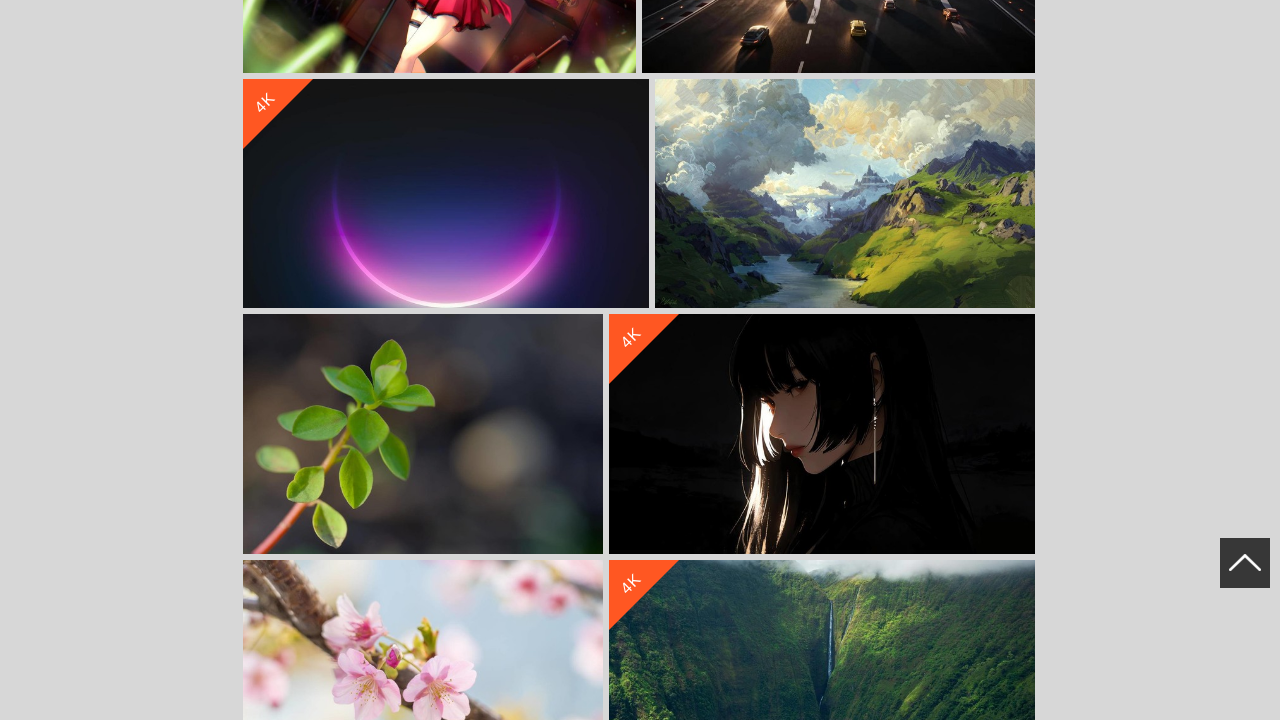

Retrieved current scroll position
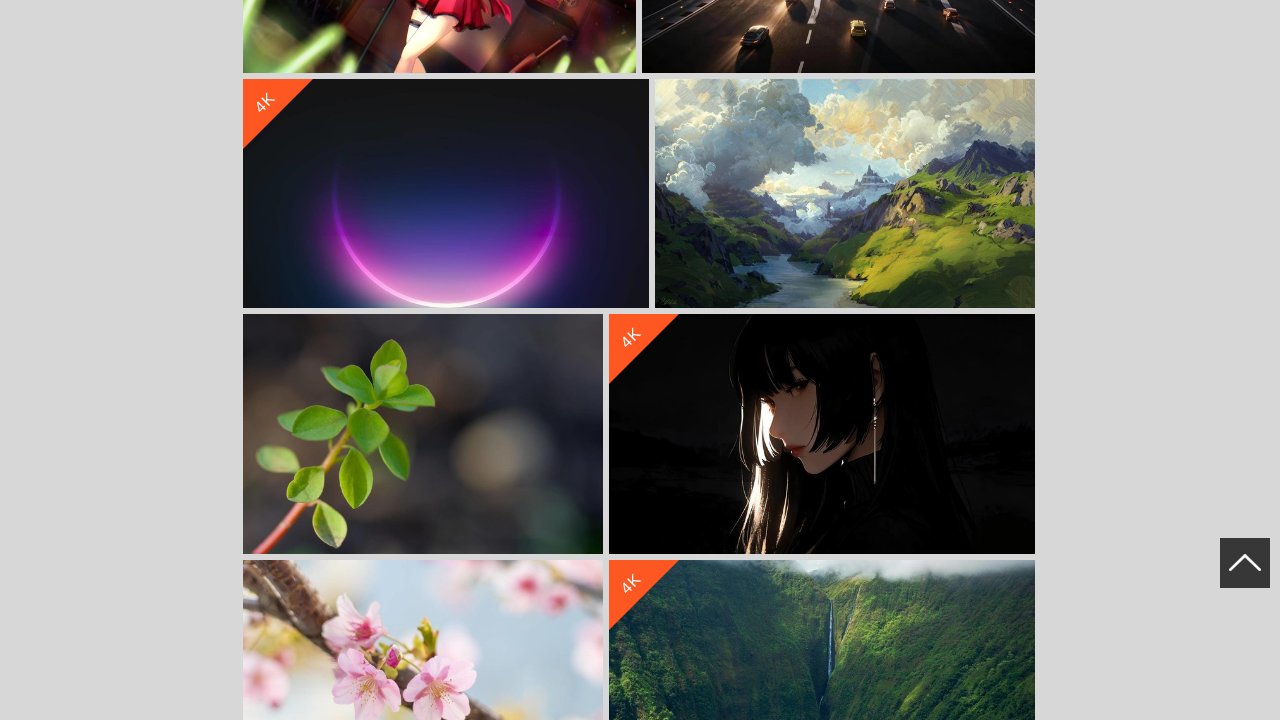

Scrolled down by 400 pixels to trigger lazy loading
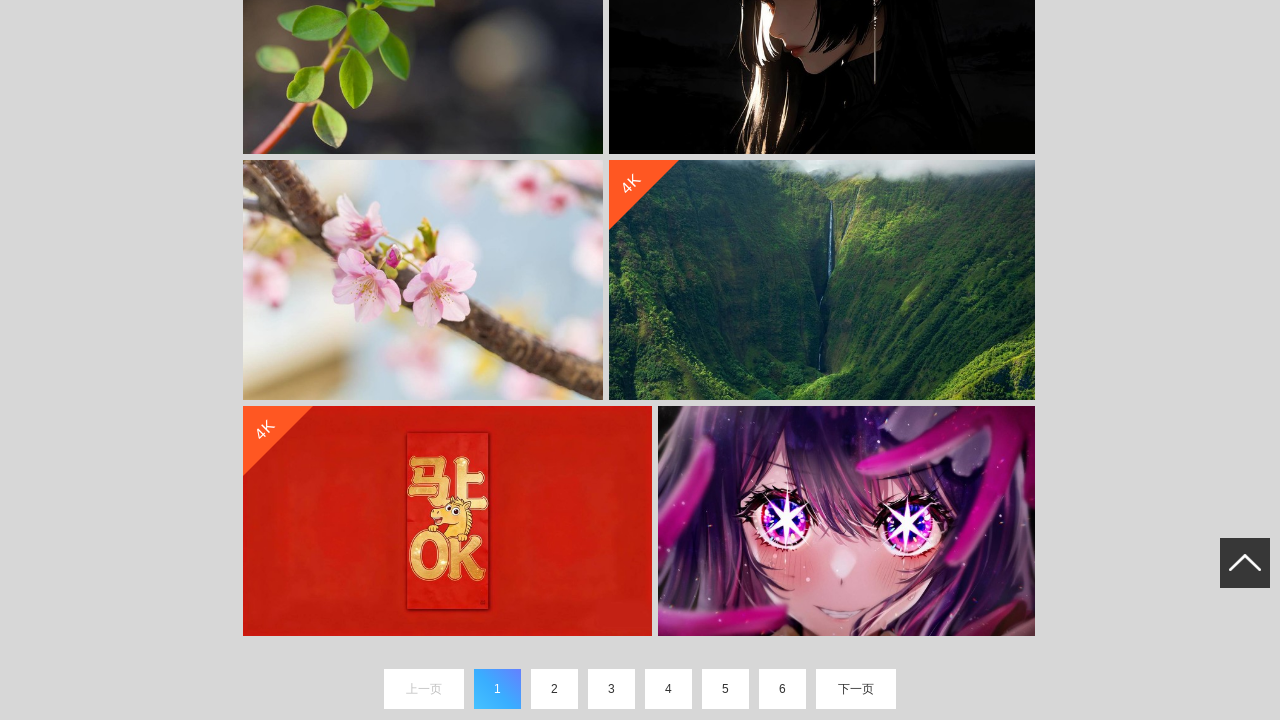

Waited 500ms for lazy-loaded content to appear
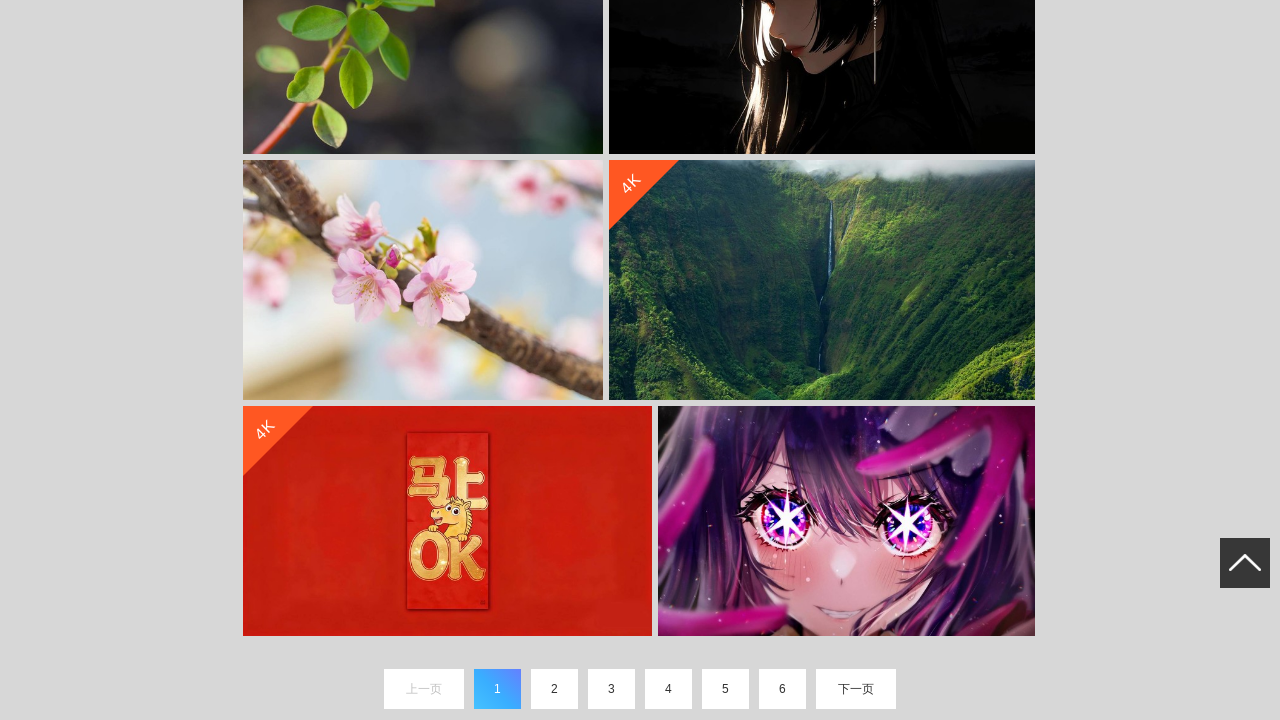

Retrieved current scroll position
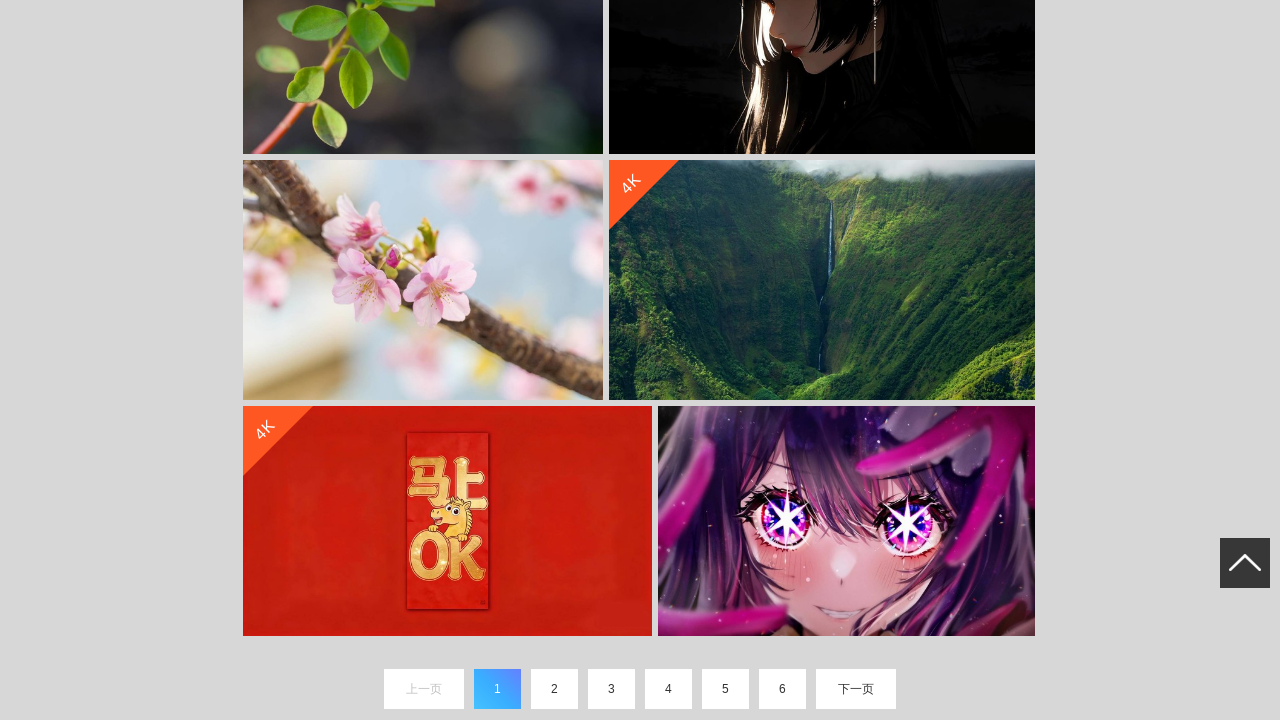

Scrolled down by 400 pixels to trigger lazy loading
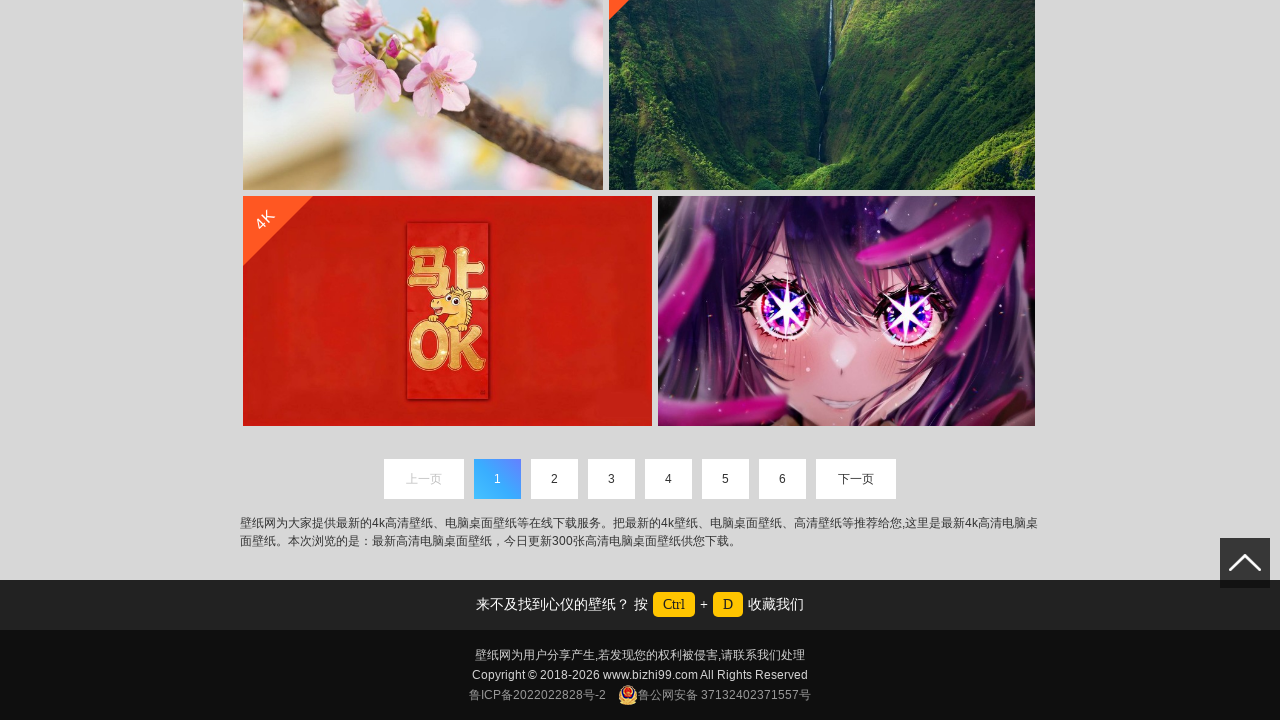

Waited 500ms for lazy-loaded content to appear
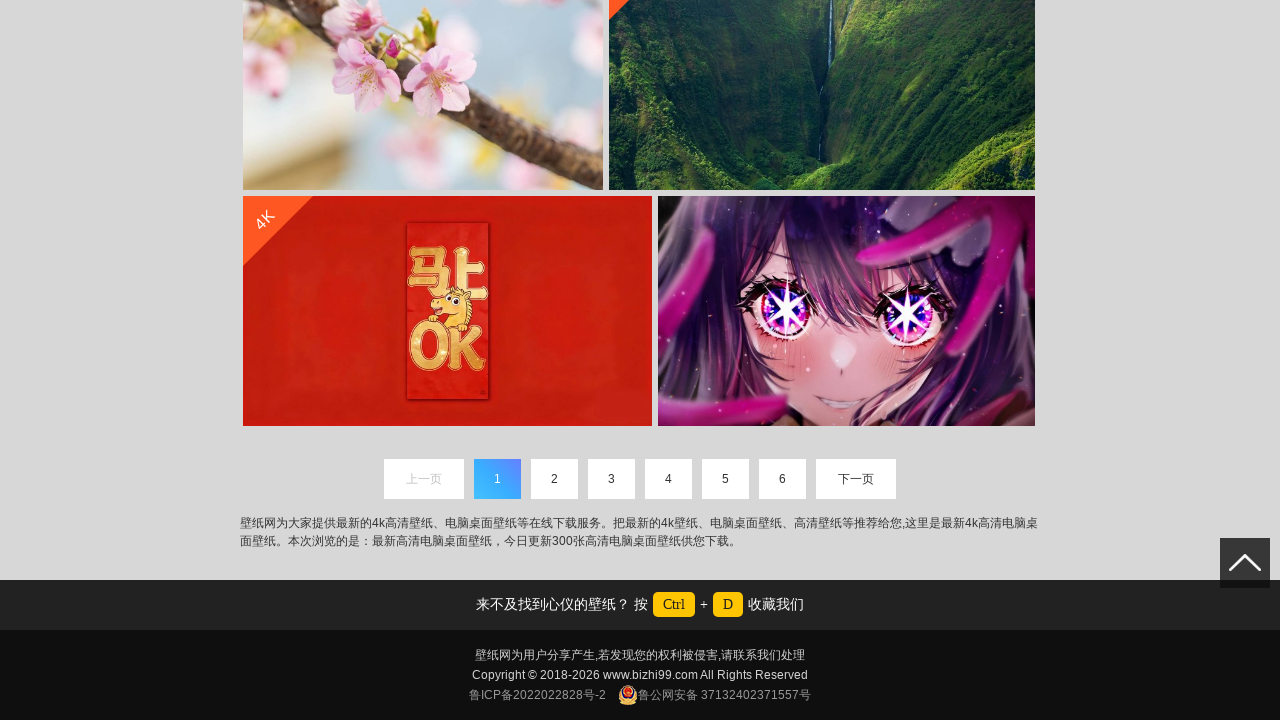

Retrieved current scroll position
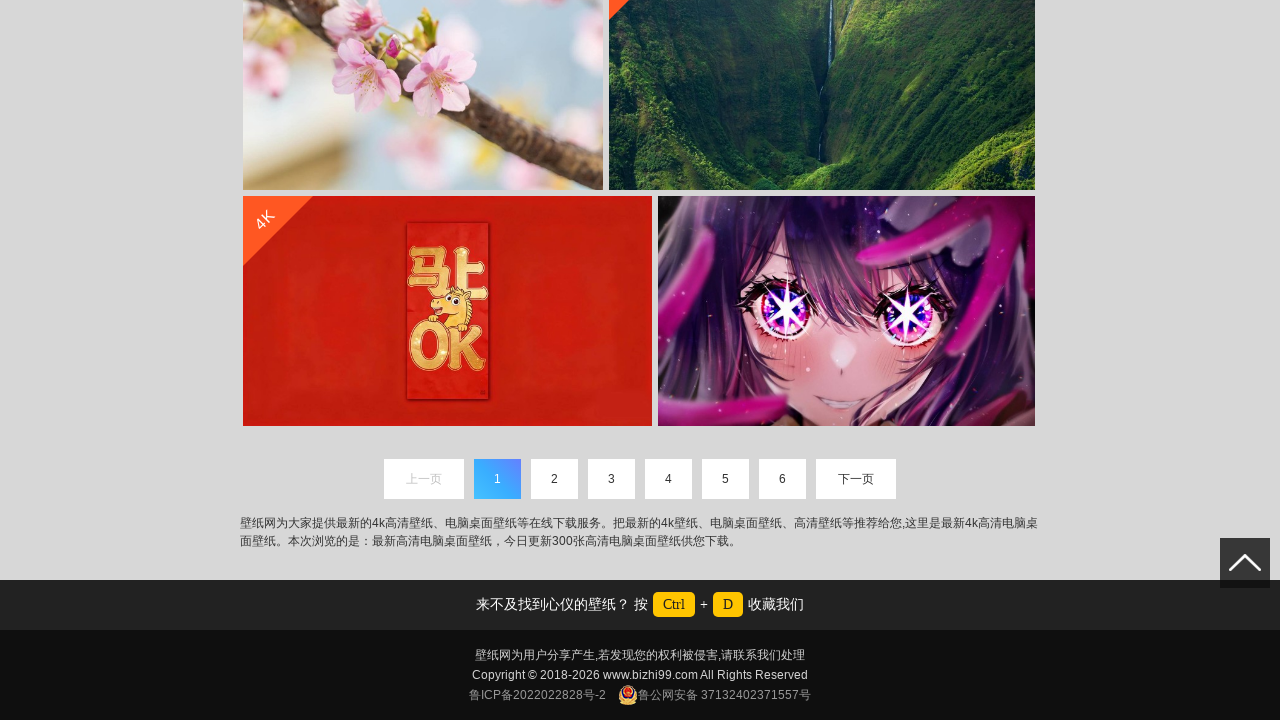

Scrolled down by 400 pixels to trigger lazy loading
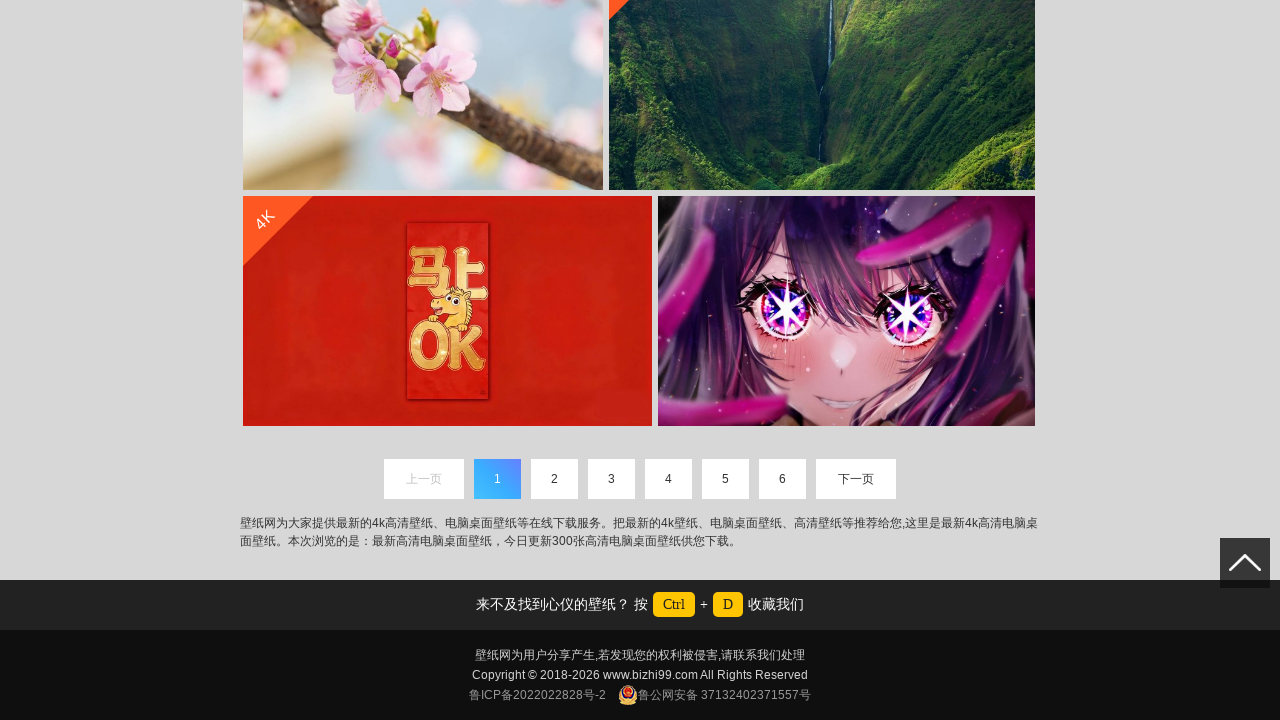

Waited 500ms for lazy-loaded content to appear
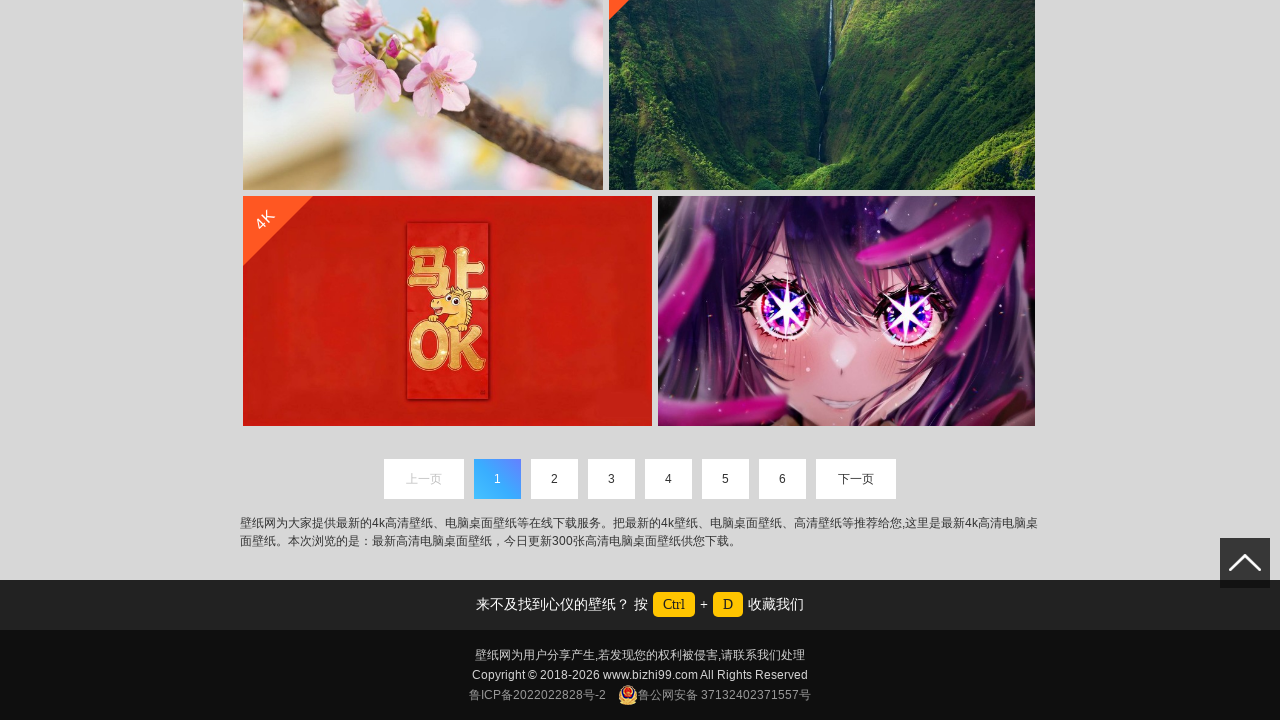

Retrieved current scroll position
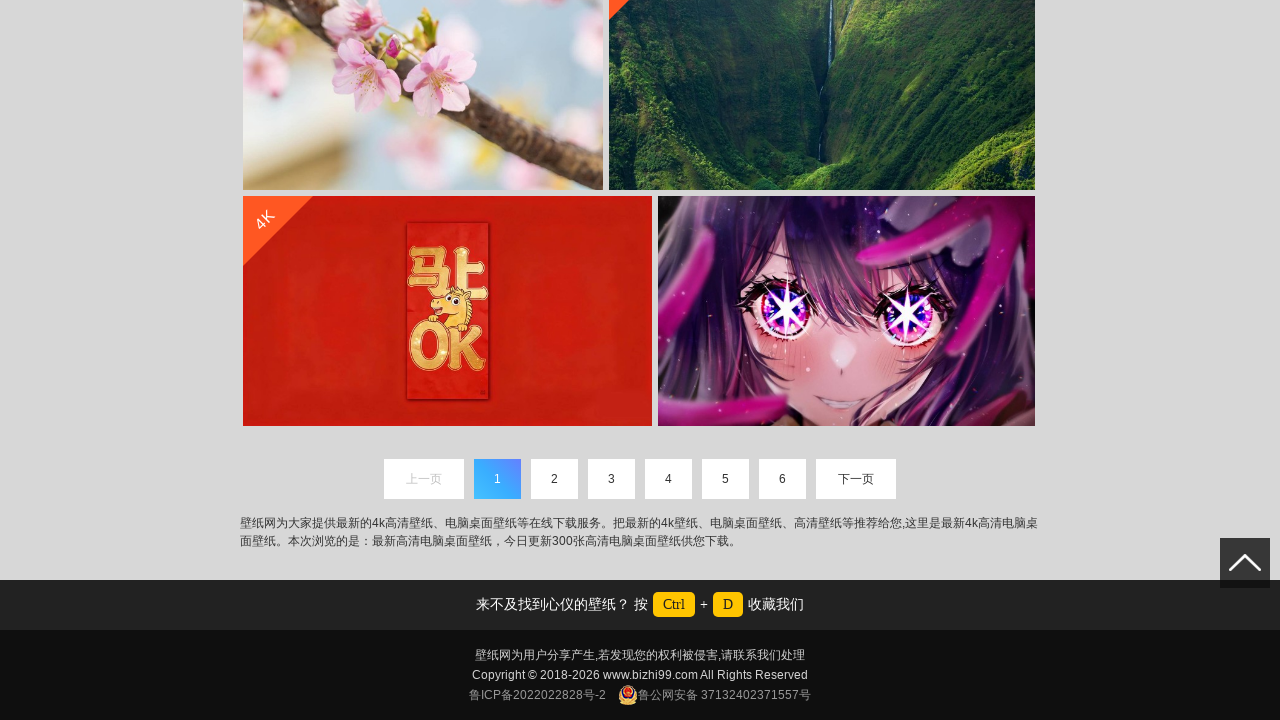

Lazy-loaded images are now visible on the page
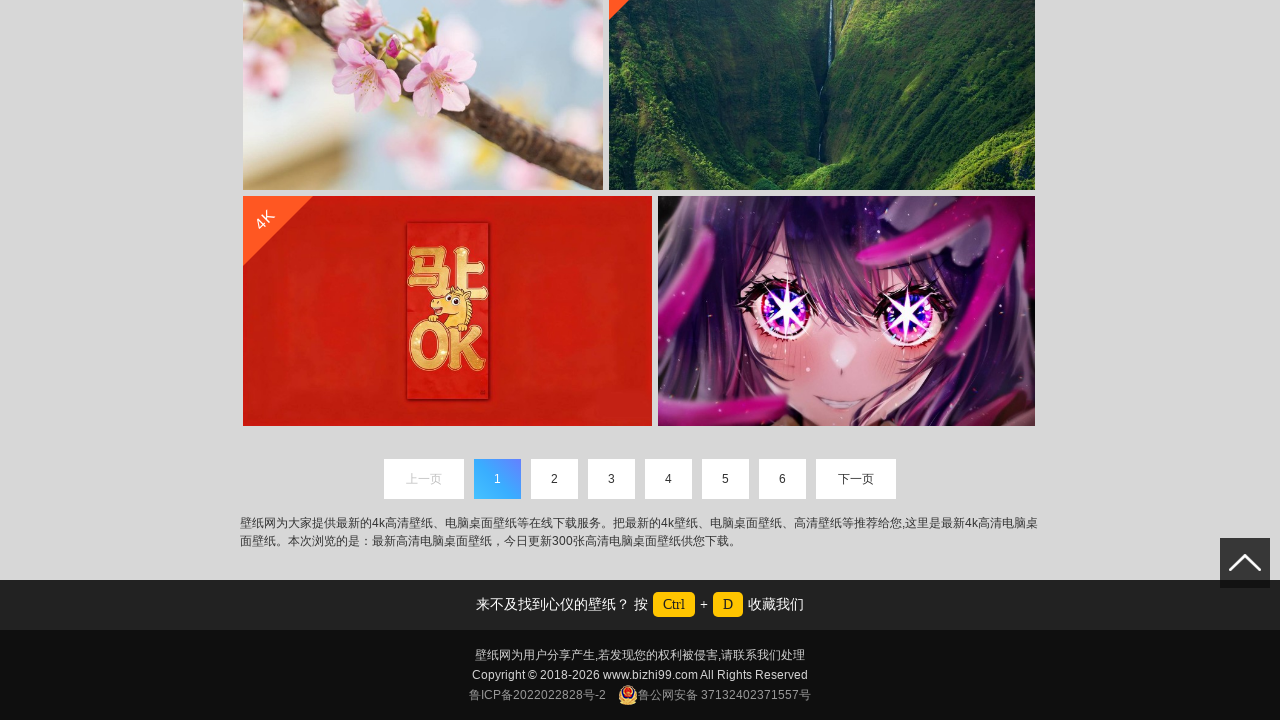

Located next page button (下一页)
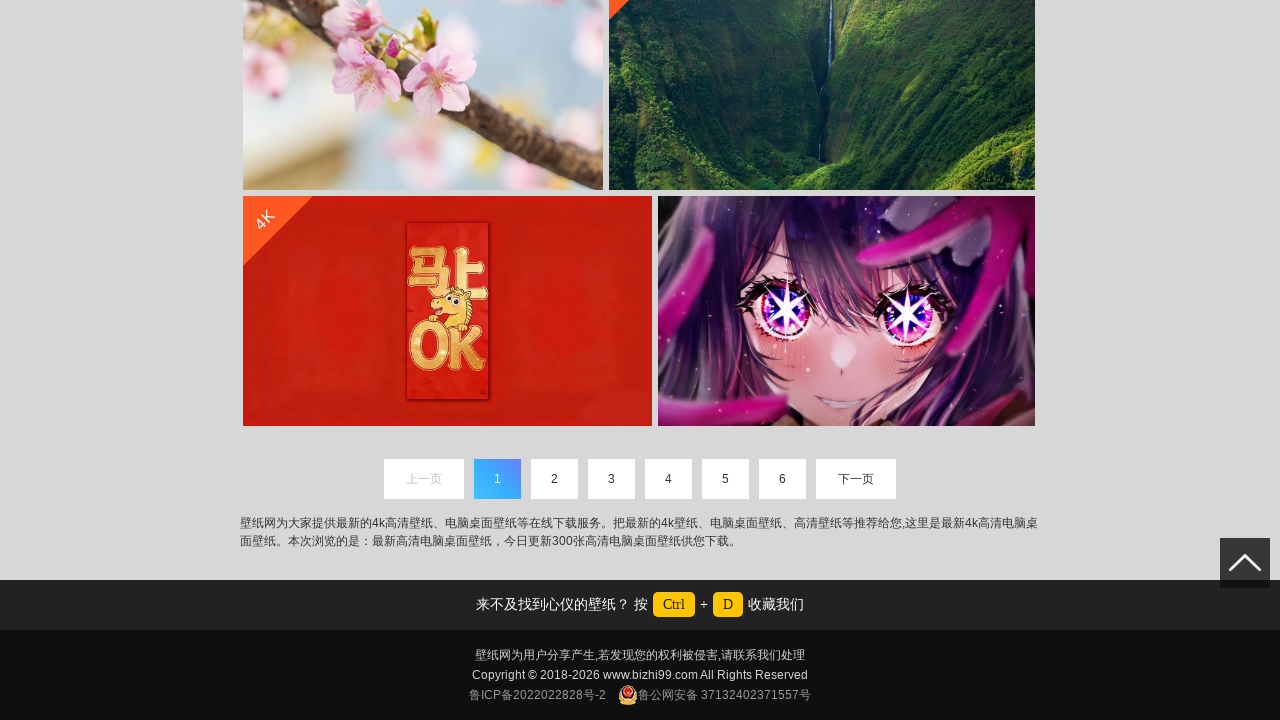

Clicked next page button to navigate to next page at (856, 479) on text=下一页 >> nth=0
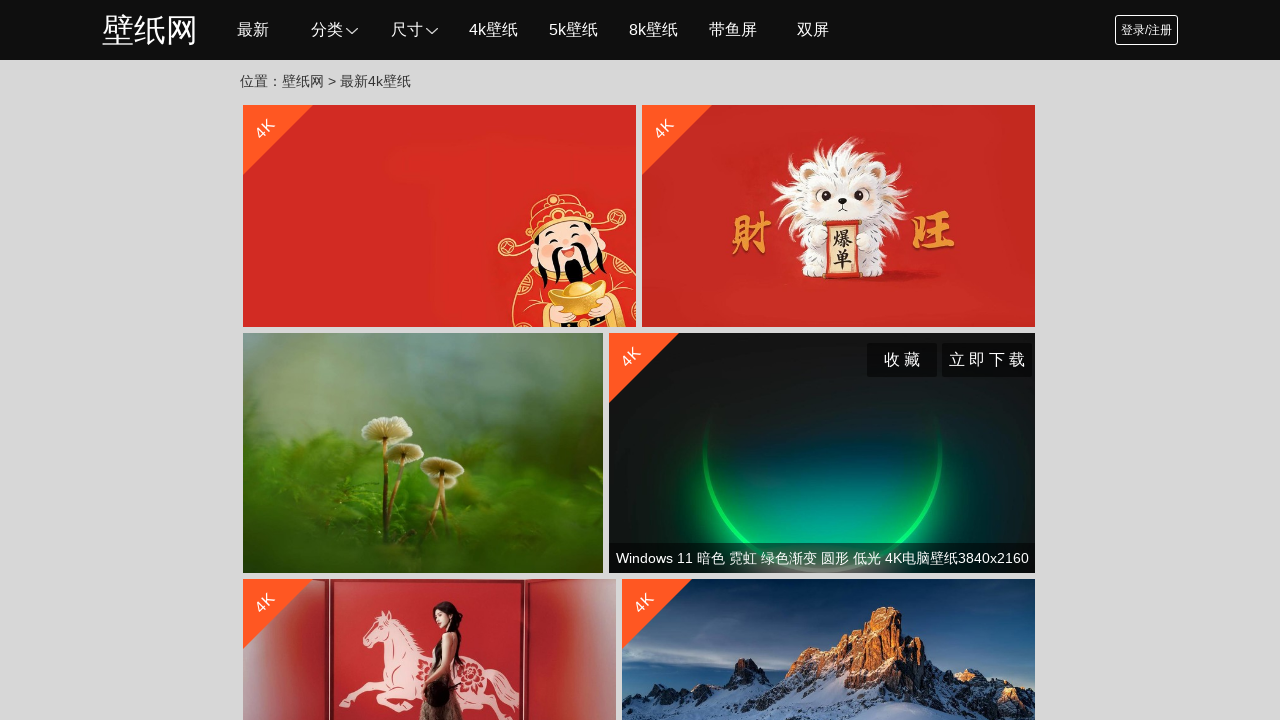

New page loaded with lazy-loaded images ready
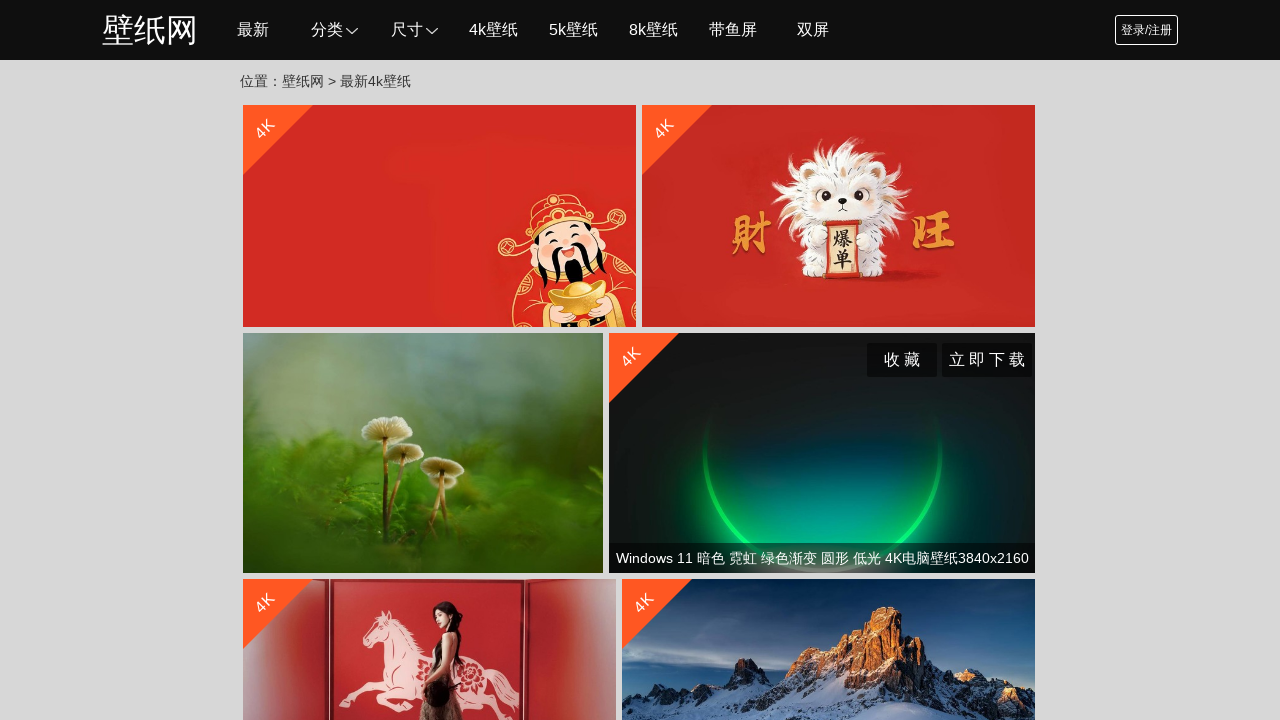

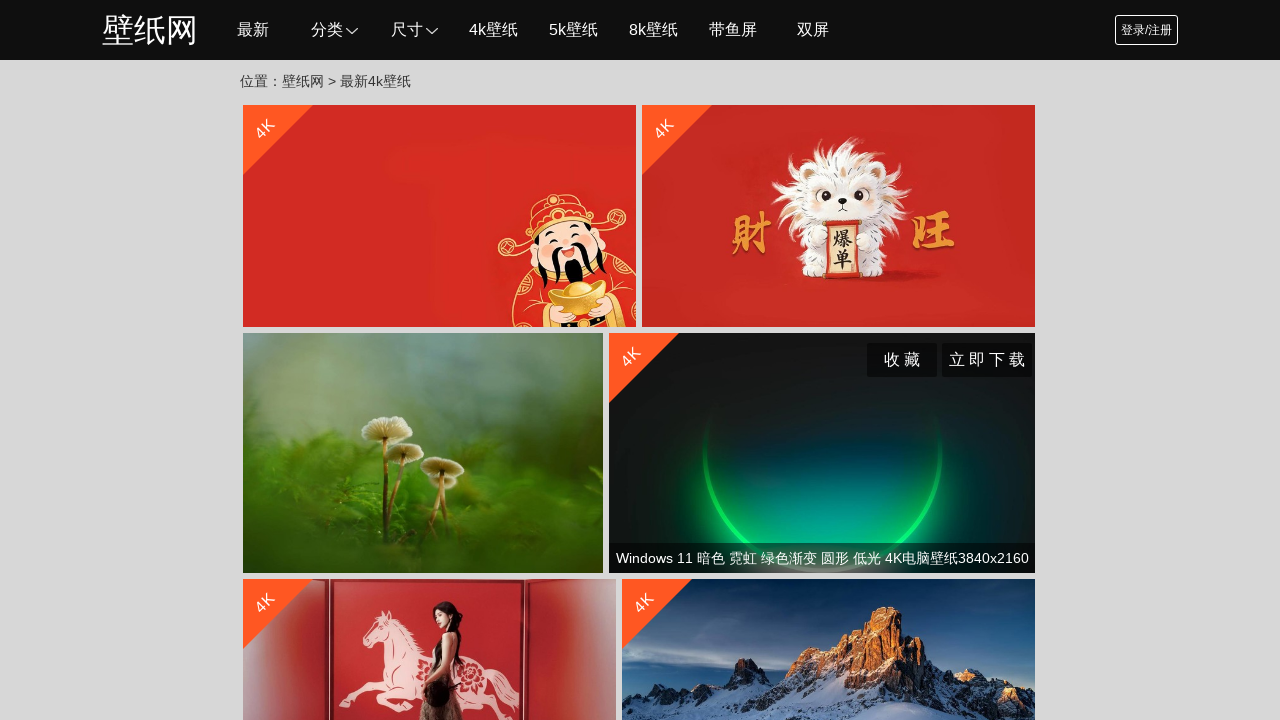